Tests product search and add-to-cart functionality by searching for "dress", then hovering over each product result and adding it to the cart, dismissing the cart modal after each addition.

Starting URL: https://www.automationexercise.com/products

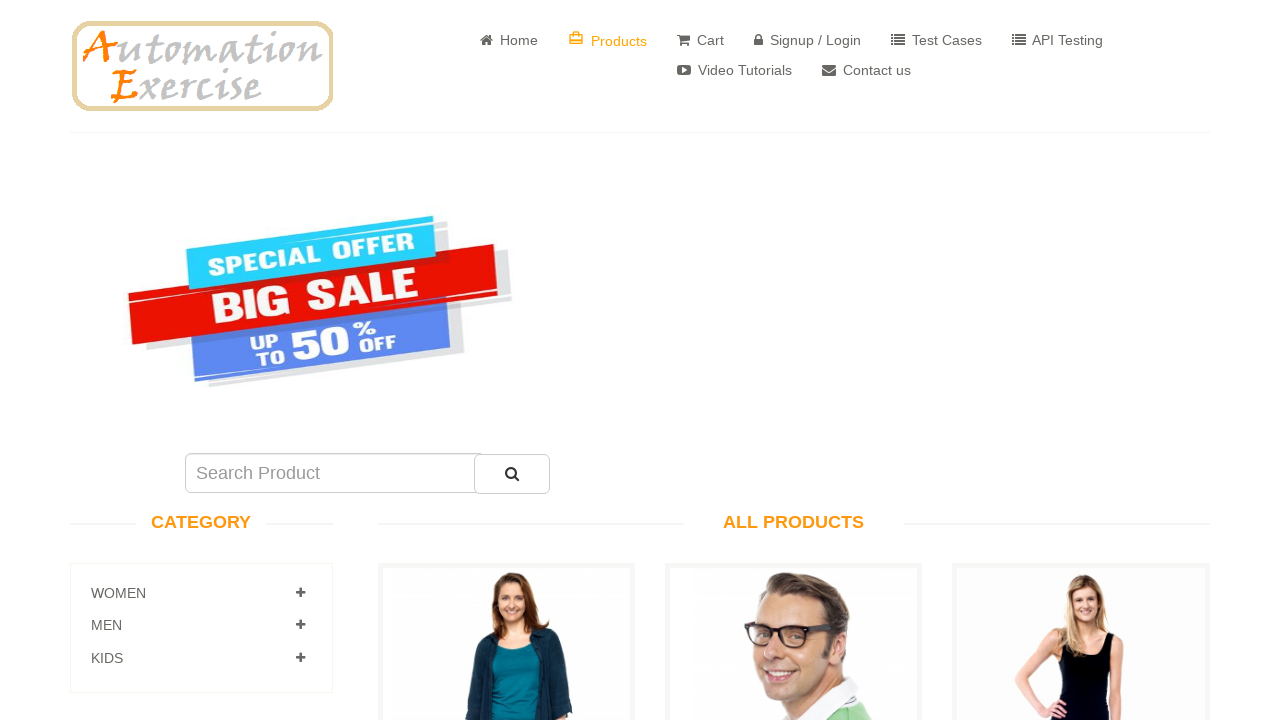

Filled search box with 'dress' on #search_product
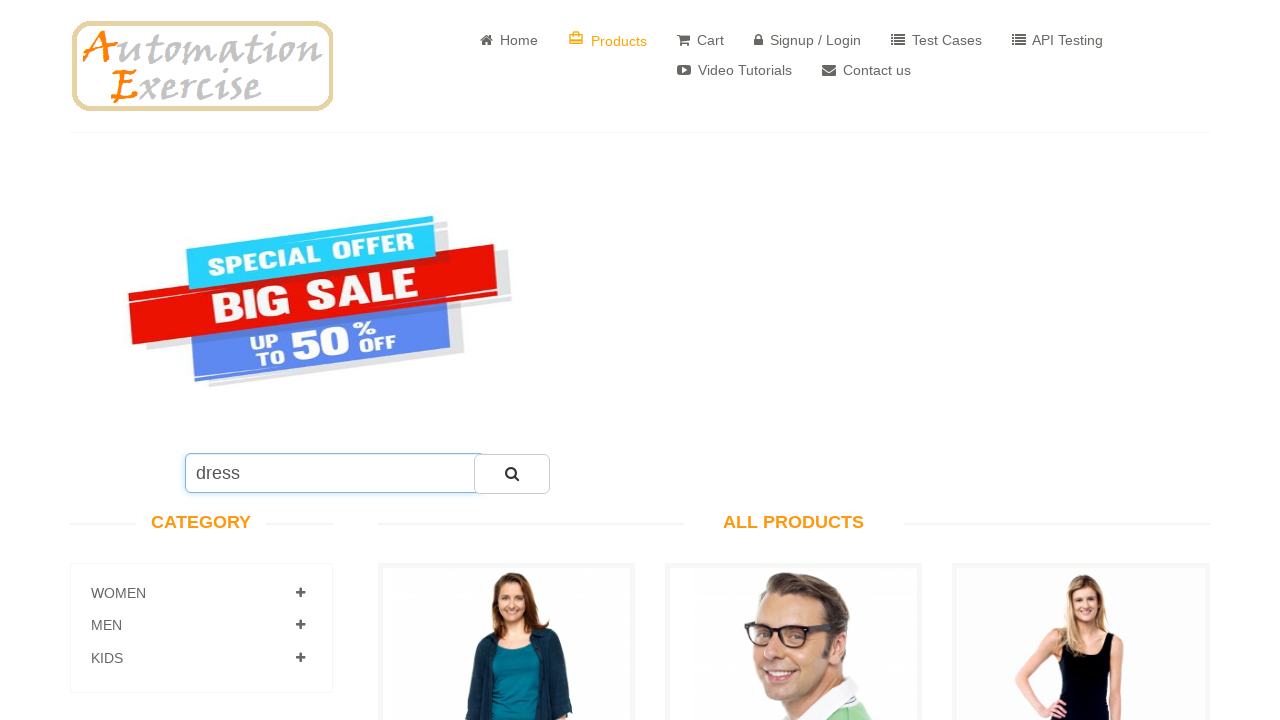

Clicked search submit button at (512, 474) on #submit_search
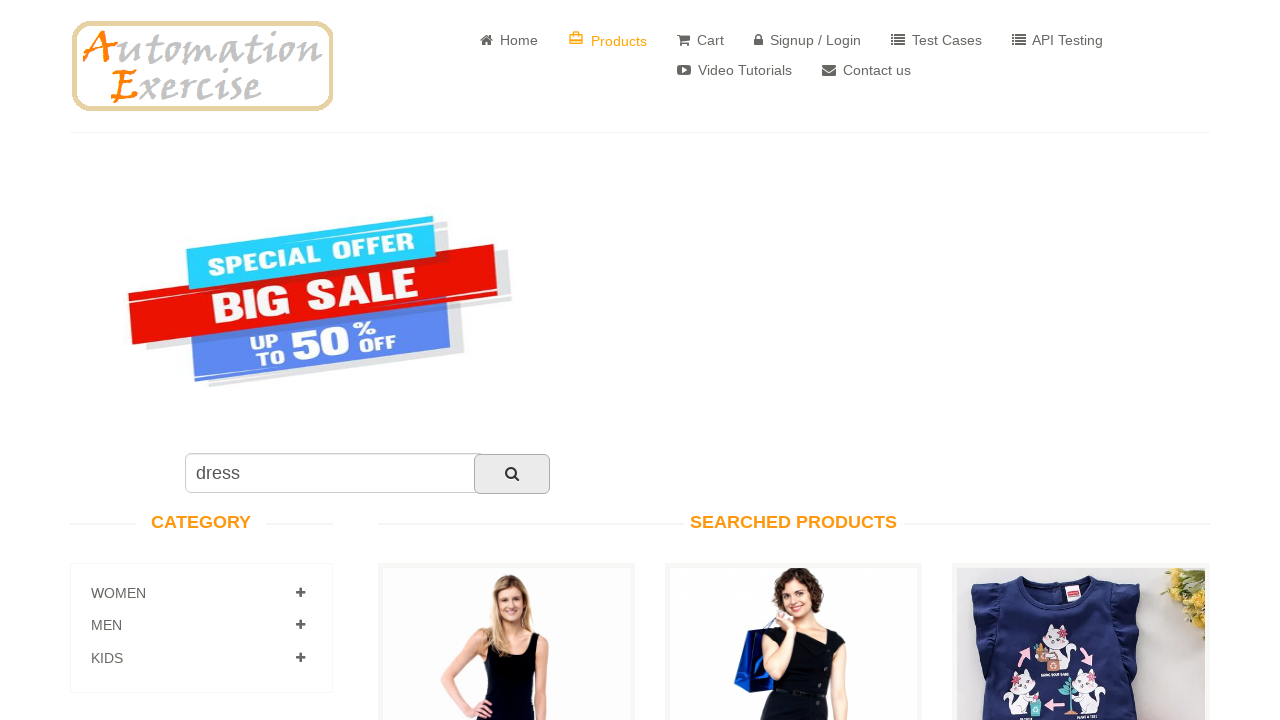

Search results loaded
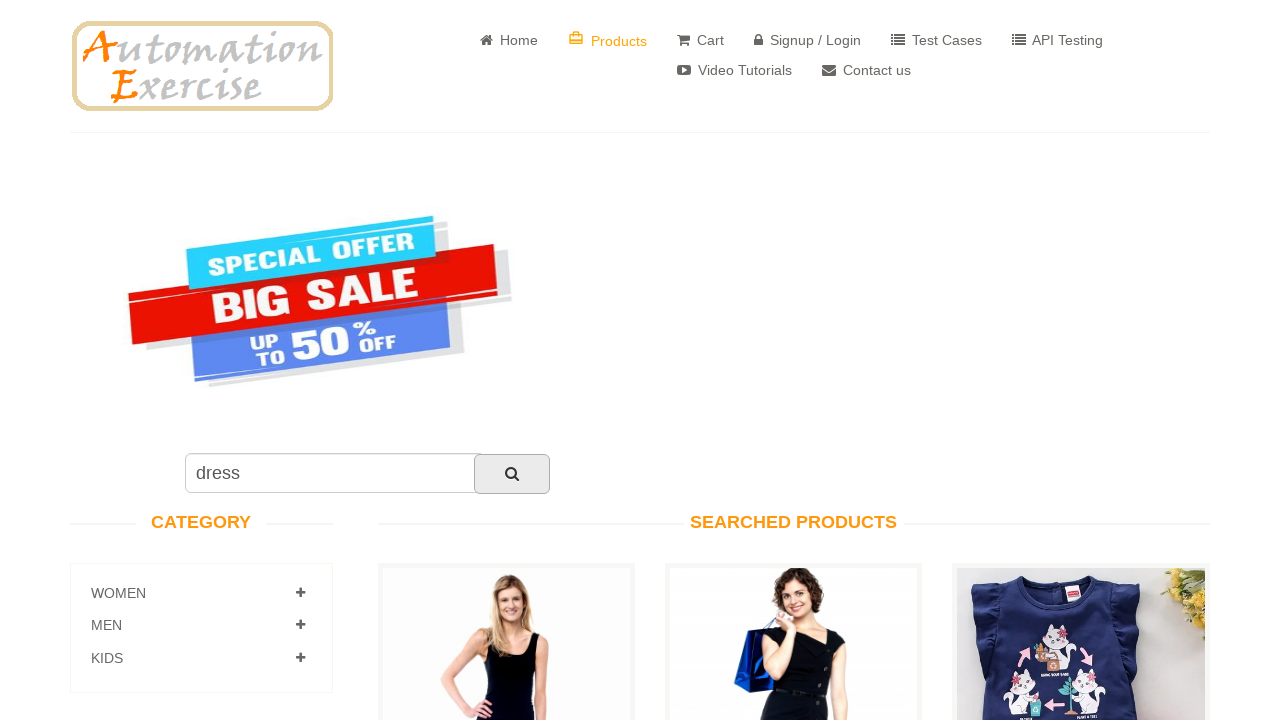

Located 9 product results
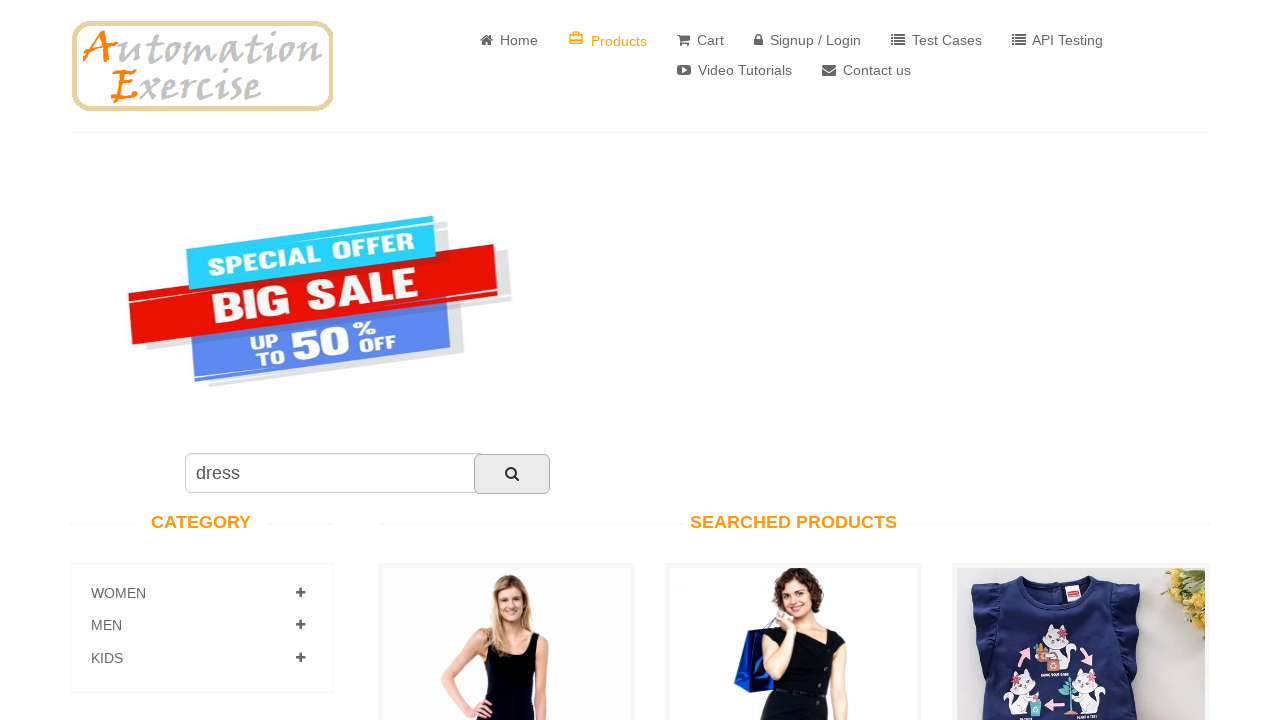

Hovered over product 1 to reveal overlay at (506, 493) on .features_items .col-sm-4 >> nth=0
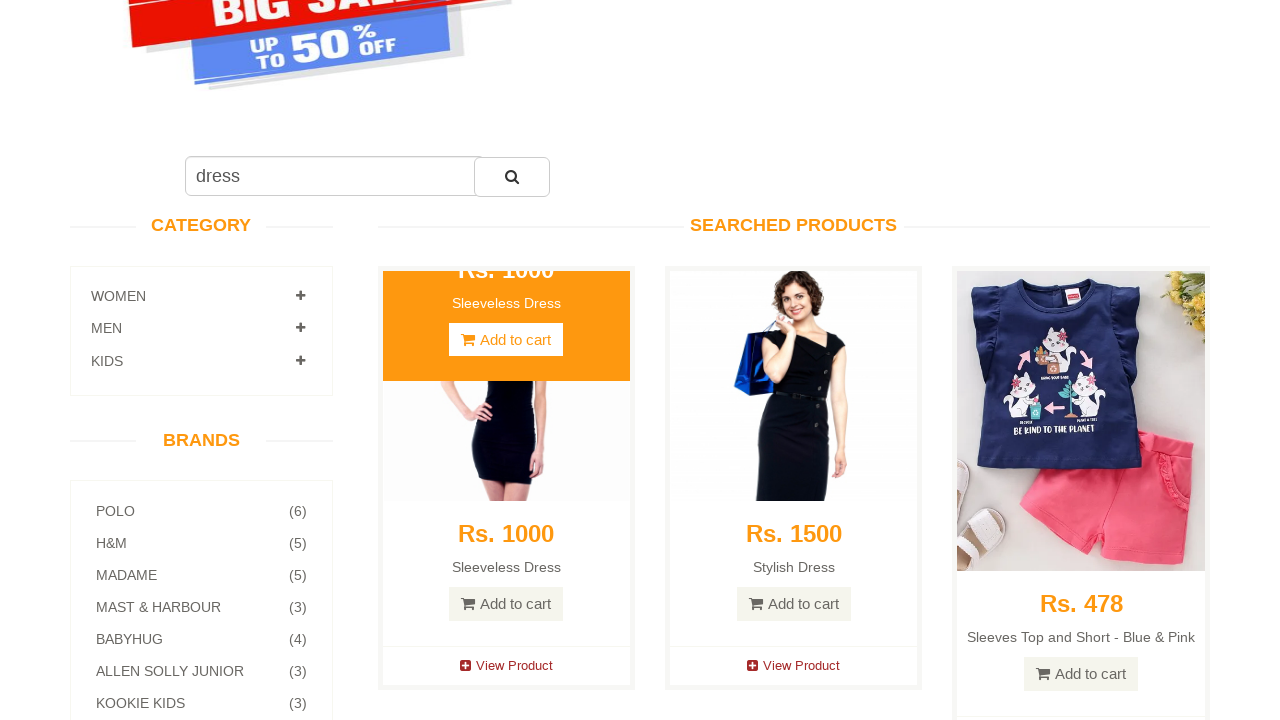

Waited for product 1 overlay animation
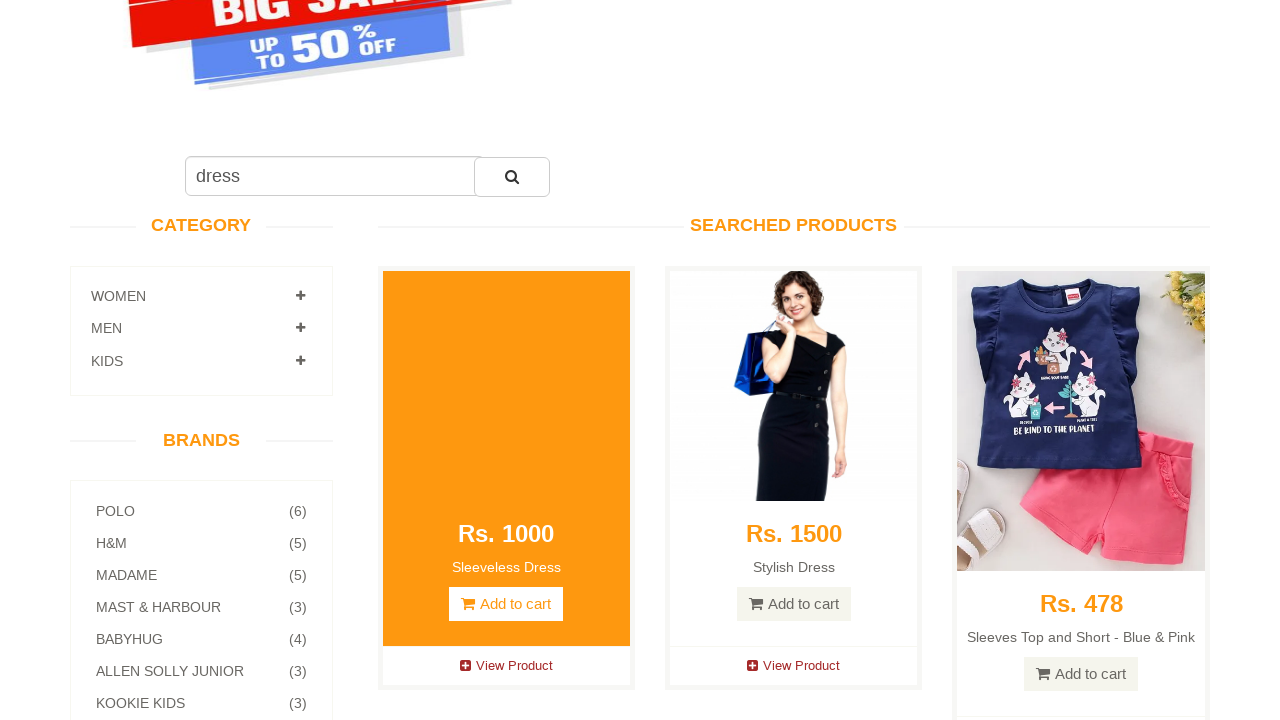

Clicked 'Add to Cart' button for product 1 at (506, 604) on .features_items .col-sm-4 >> nth=0 >> .product-overlay .add-to-cart
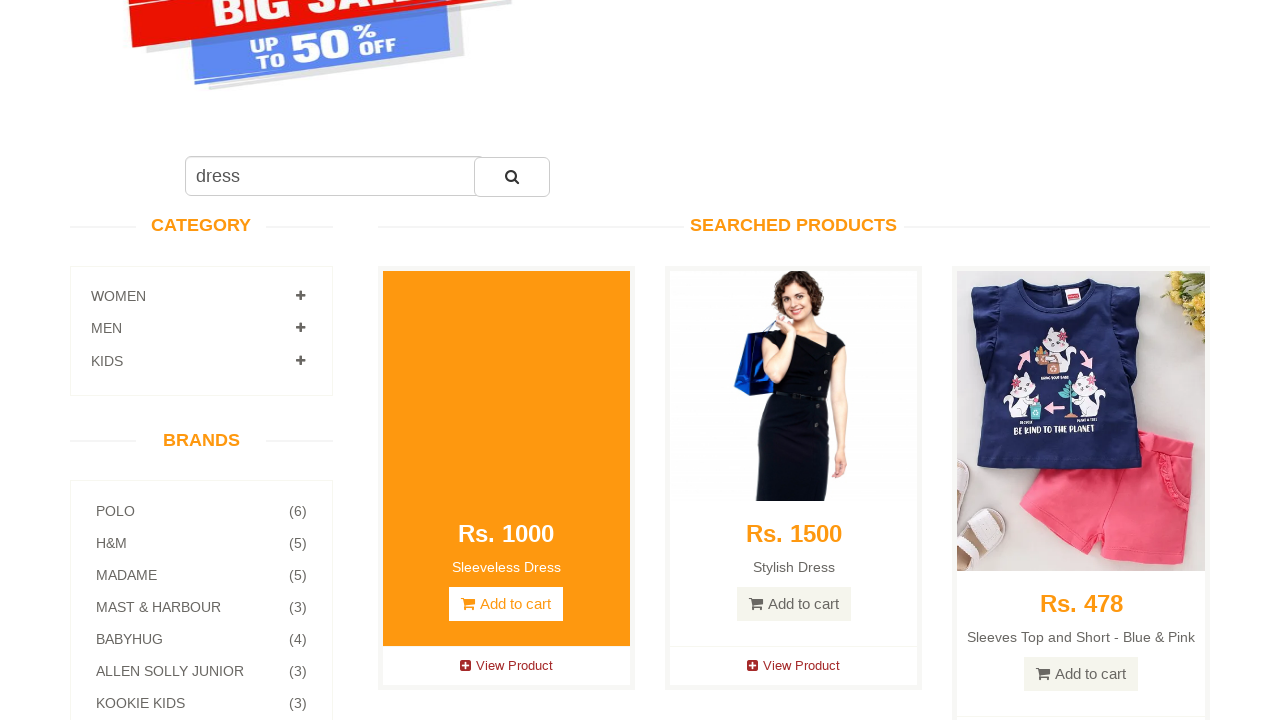

Cart modal appeared after adding product 1
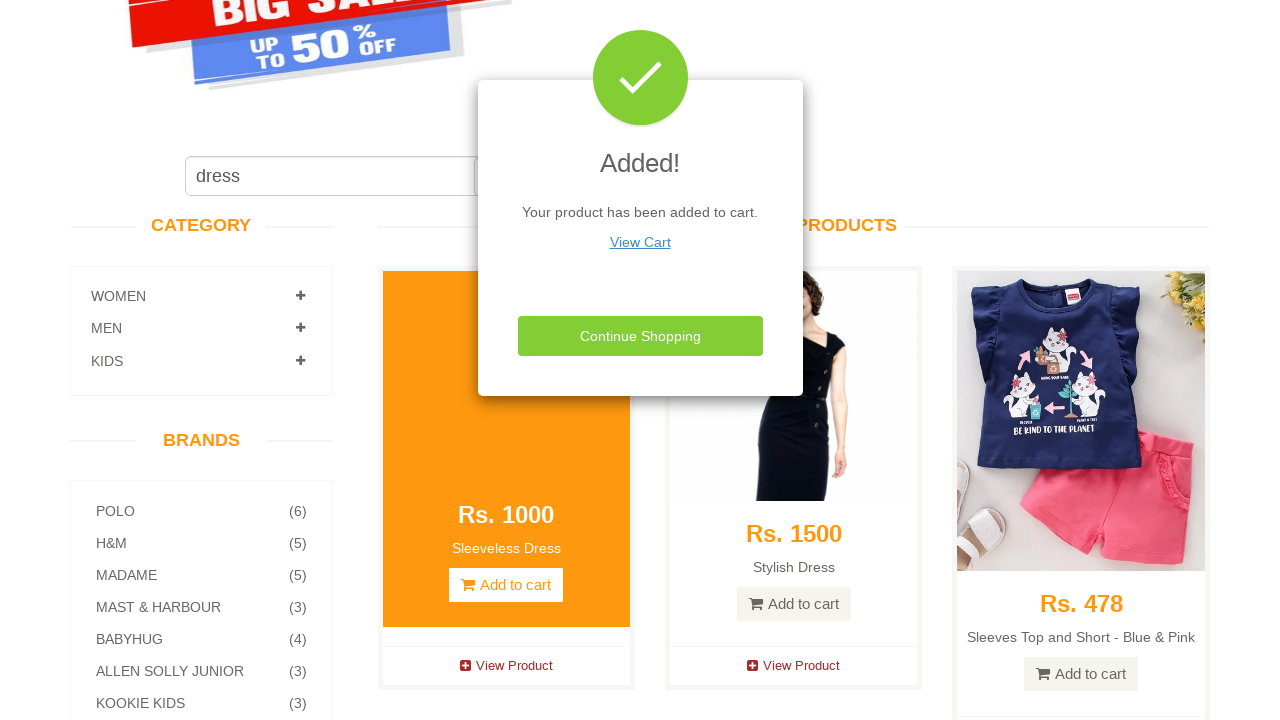

Clicked 'Continue Shopping' button to dismiss cart modal for product 1 at (640, 336) on #cartModal .btn-success.close-modal
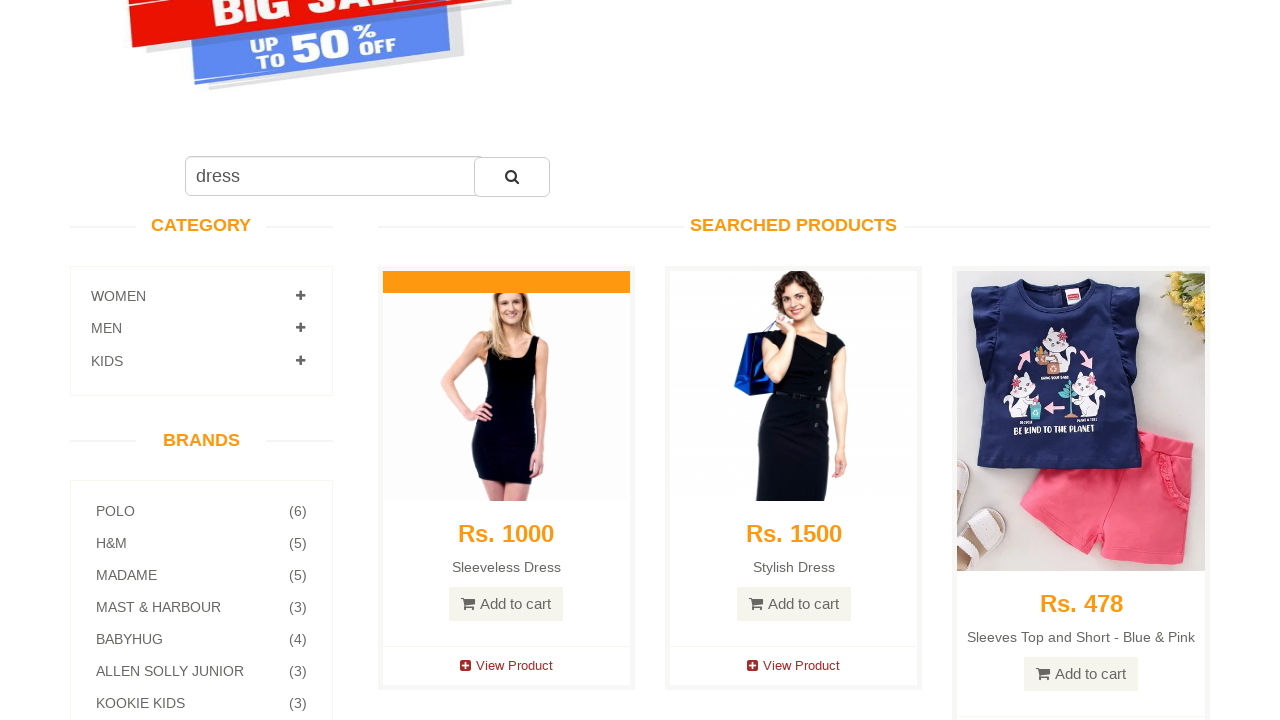

Cart modal closed for product 1
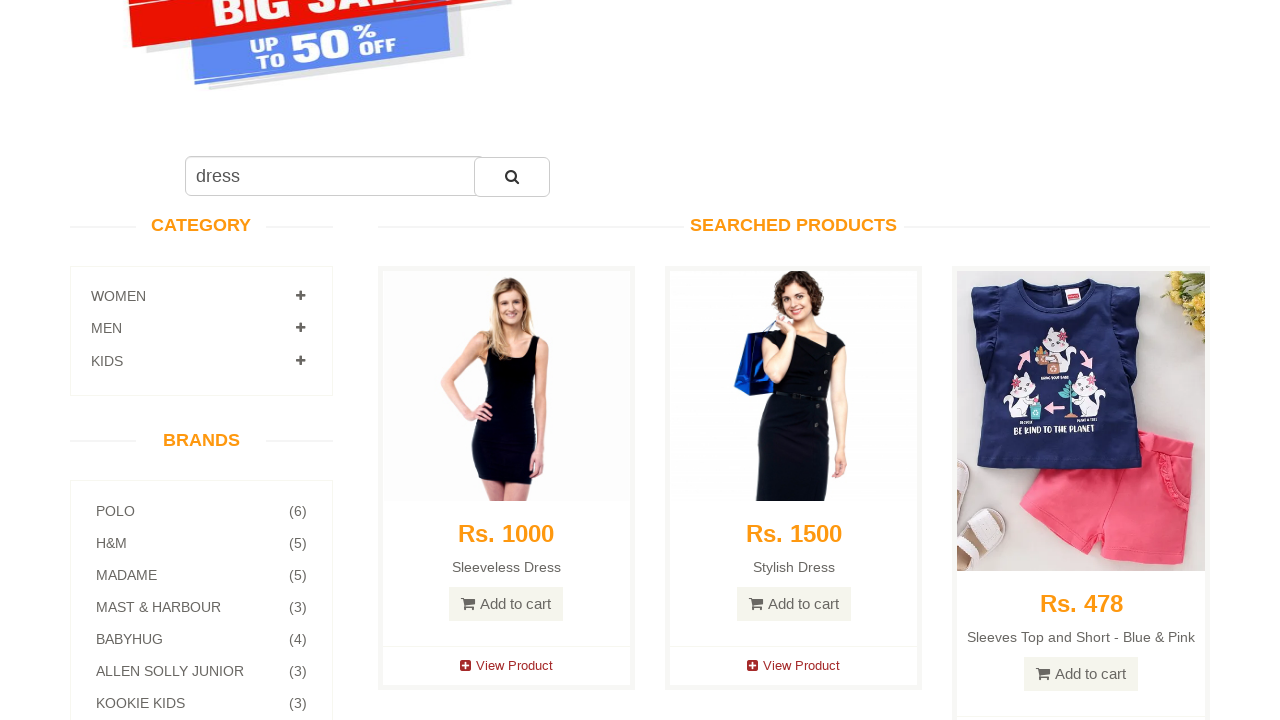

Hovered over product 2 to reveal overlay at (794, 493) on .features_items .col-sm-4 >> nth=1
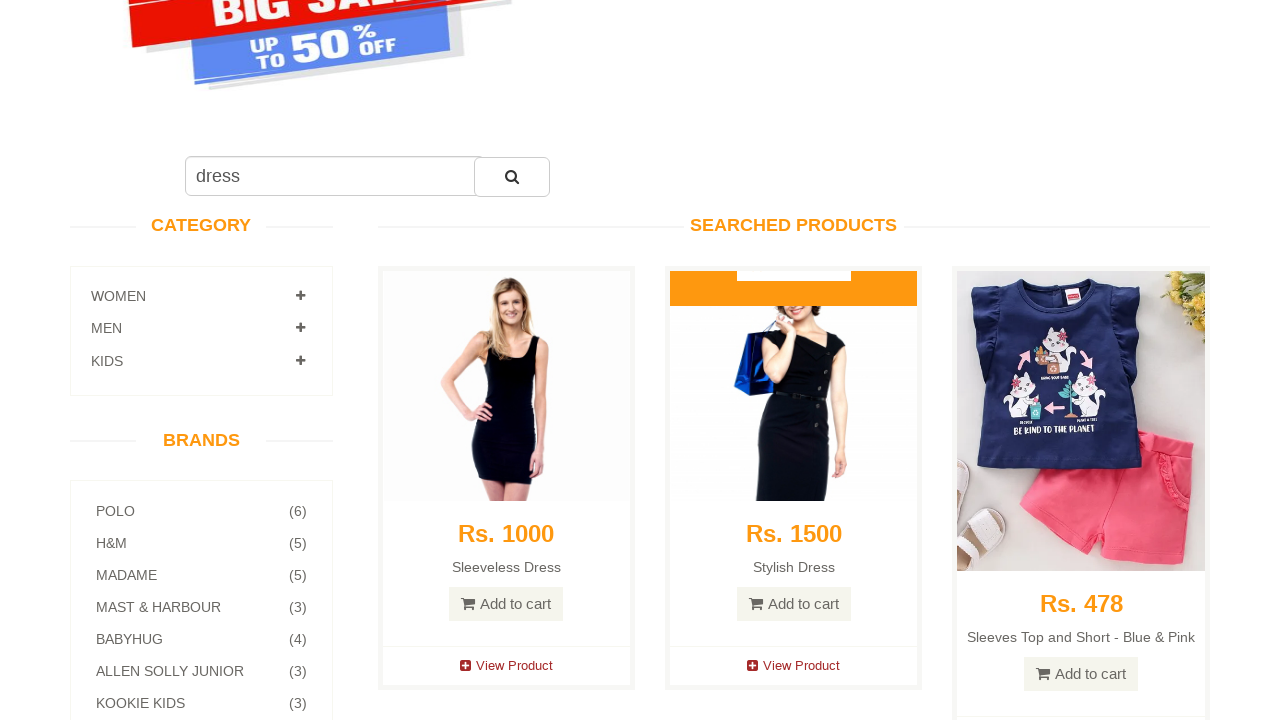

Waited for product 2 overlay animation
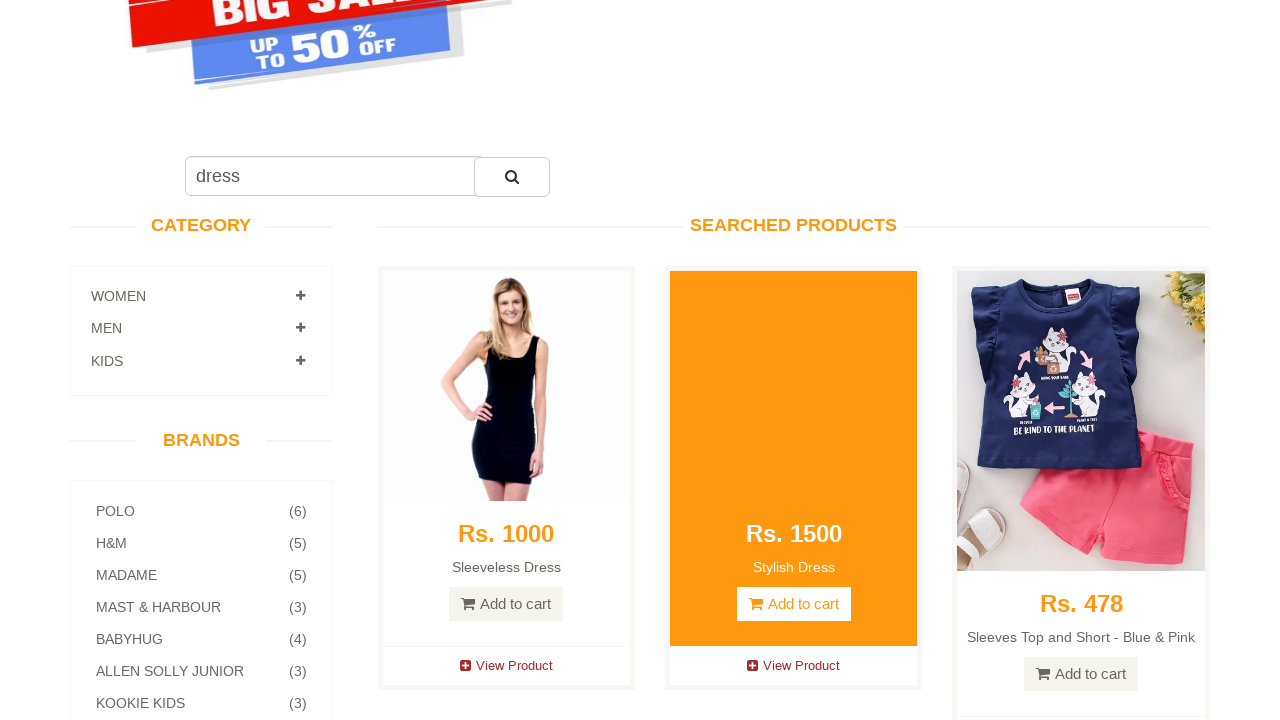

Clicked 'Add to Cart' button for product 2 at (794, 604) on .features_items .col-sm-4 >> nth=1 >> .product-overlay .add-to-cart
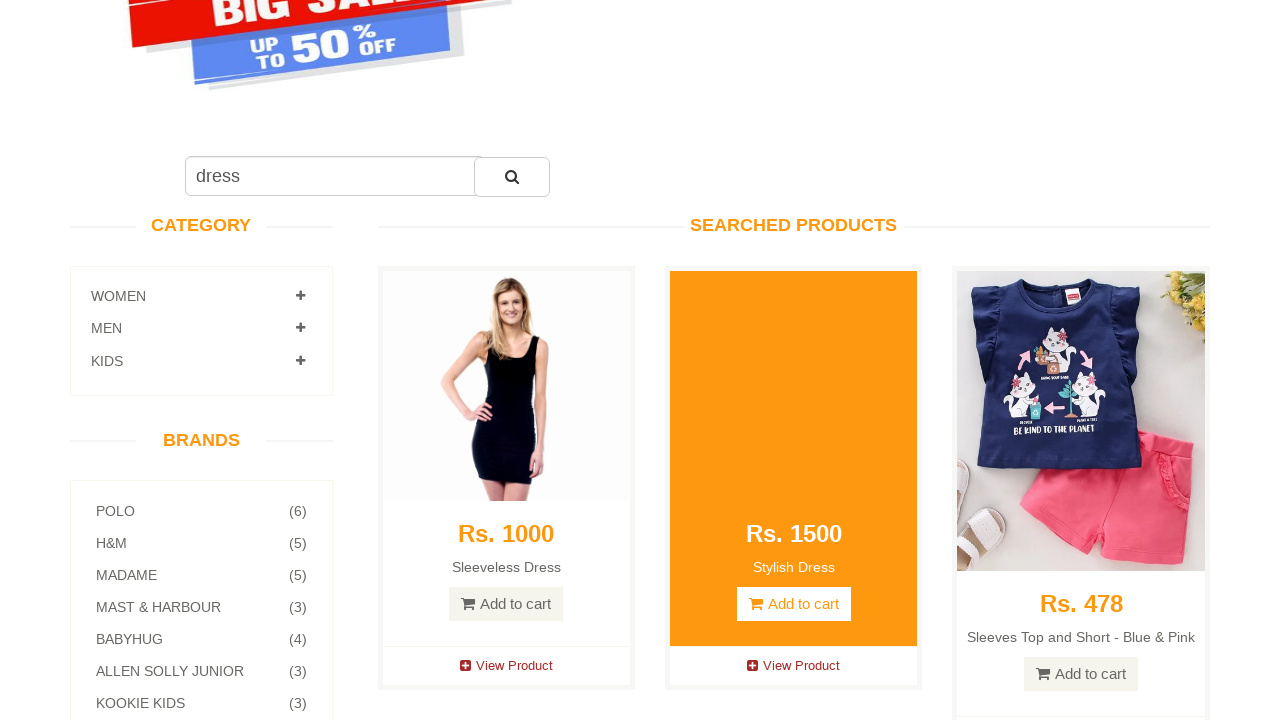

Cart modal appeared after adding product 2
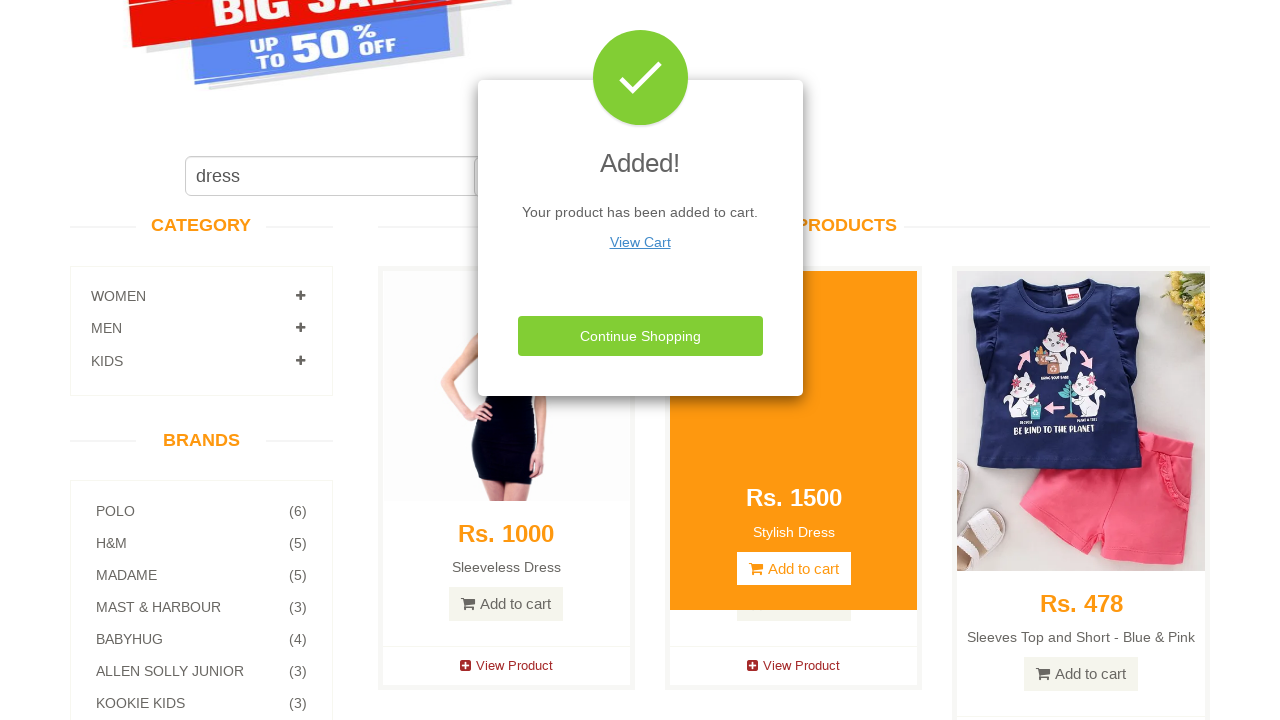

Clicked 'Continue Shopping' button to dismiss cart modal for product 2 at (640, 336) on #cartModal .btn-success.close-modal
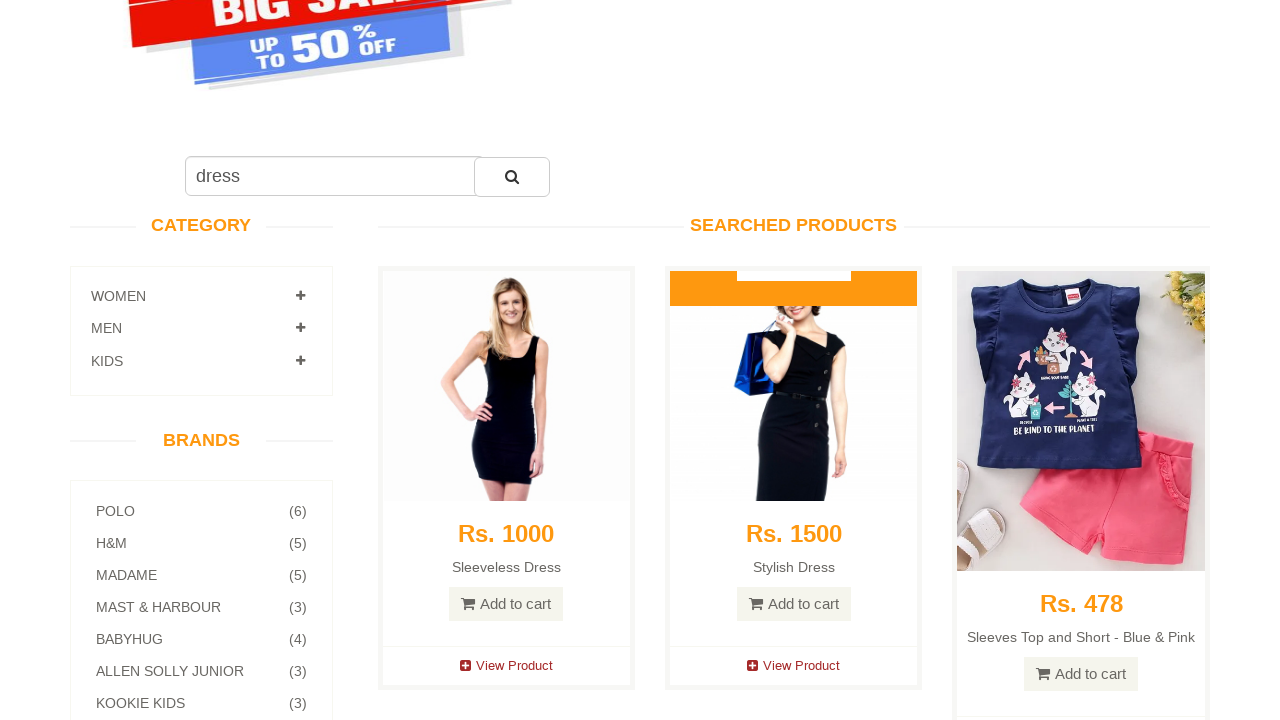

Cart modal closed for product 2
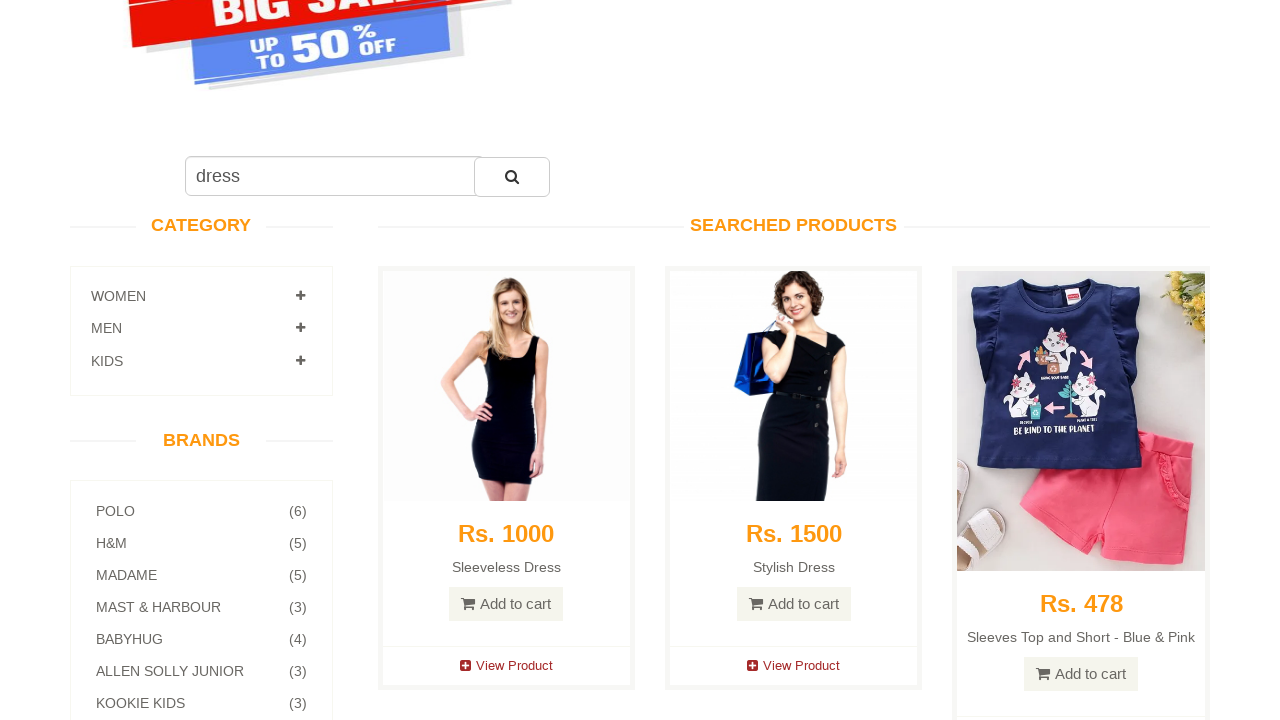

Hovered over product 3 to reveal overlay at (1081, 458) on .features_items .col-sm-4 >> nth=2
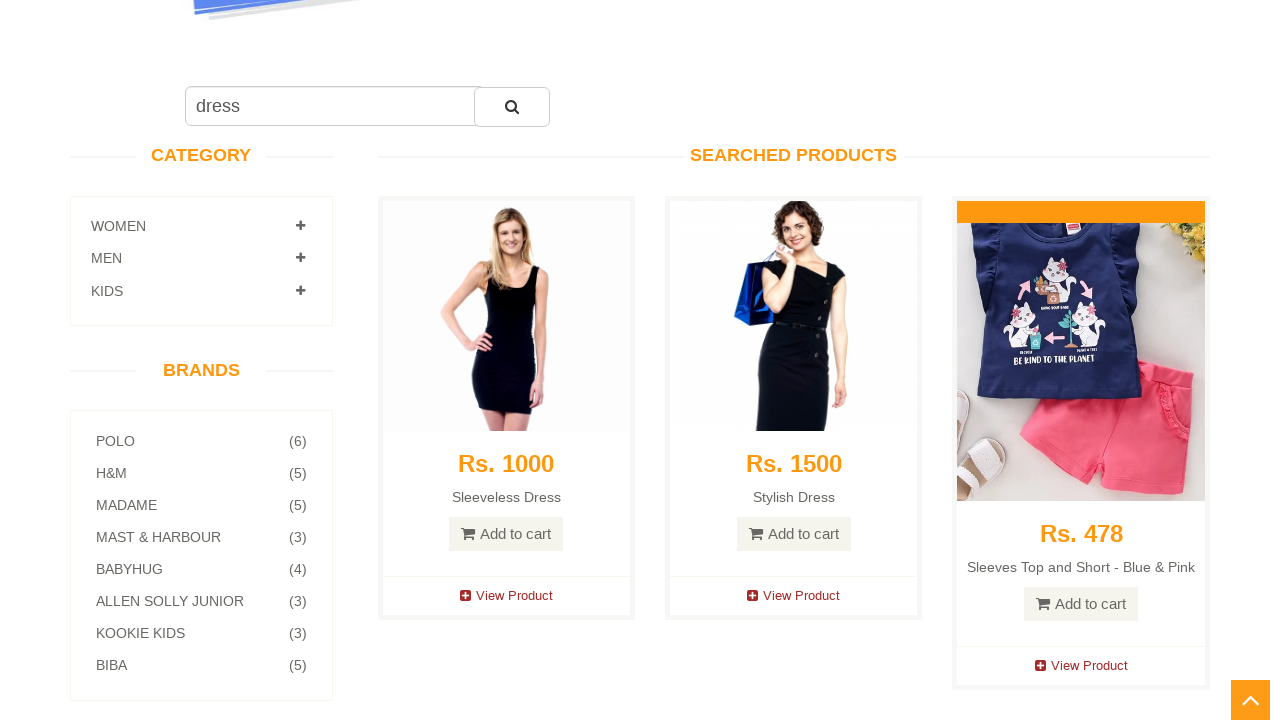

Waited for product 3 overlay animation
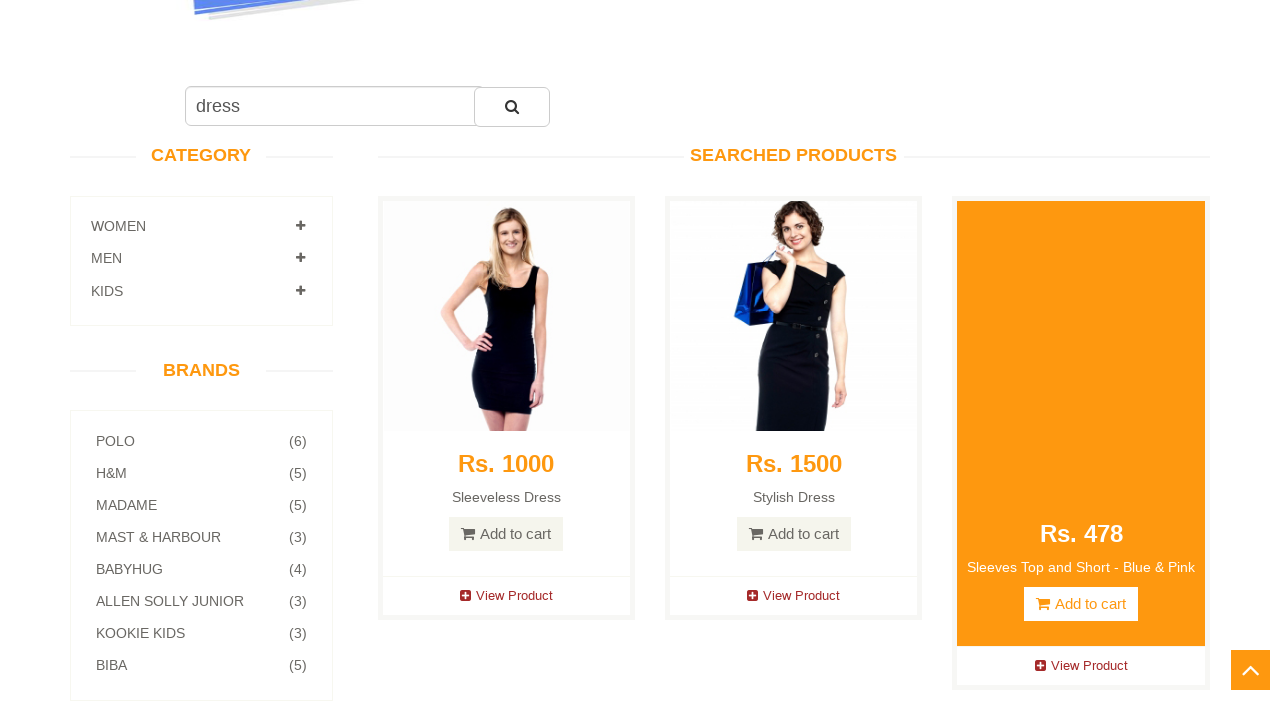

Clicked 'Add to Cart' button for product 3 at (1081, 604) on .features_items .col-sm-4 >> nth=2 >> .product-overlay .add-to-cart
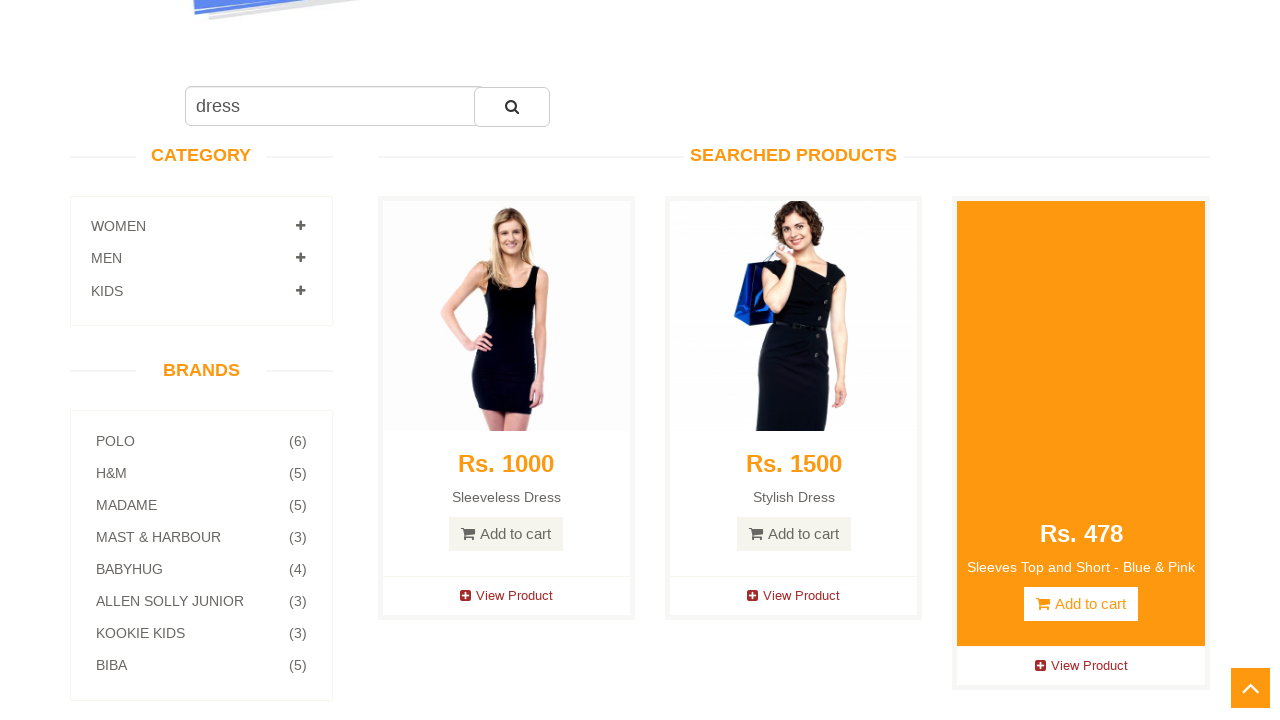

Cart modal appeared after adding product 3
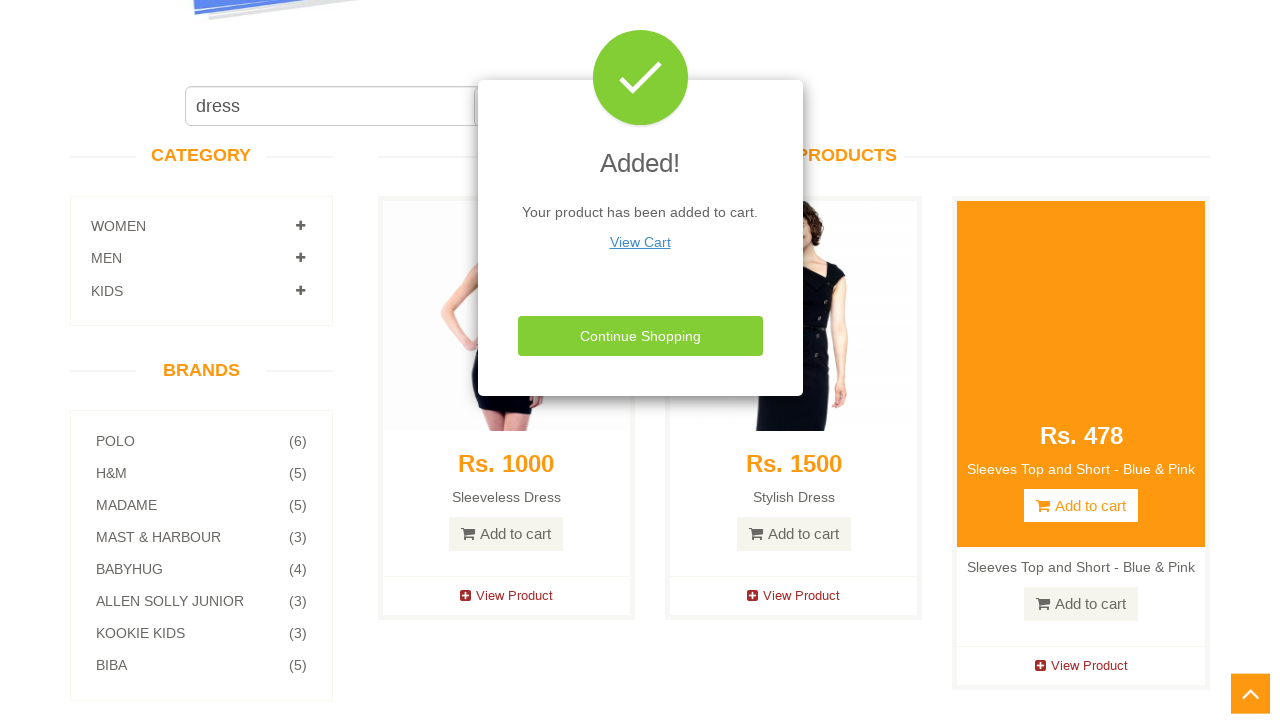

Clicked 'Continue Shopping' button to dismiss cart modal for product 3 at (640, 336) on #cartModal .btn-success.close-modal
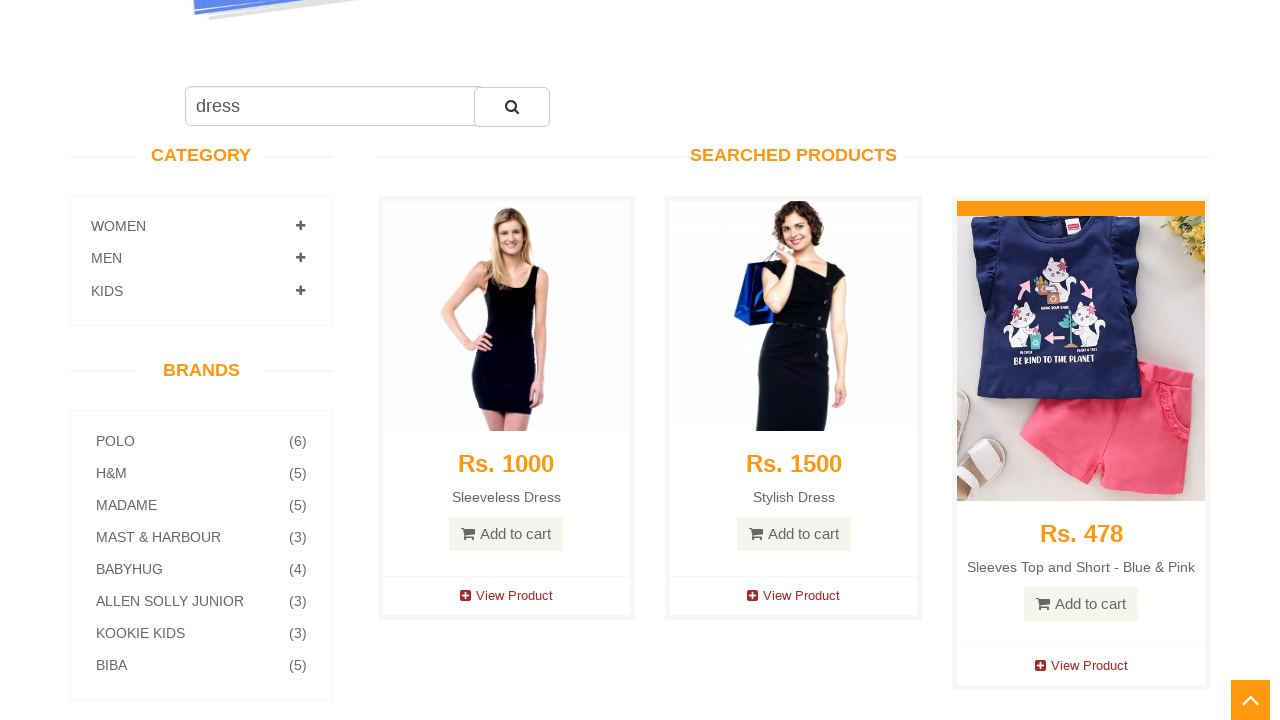

Cart modal closed for product 3
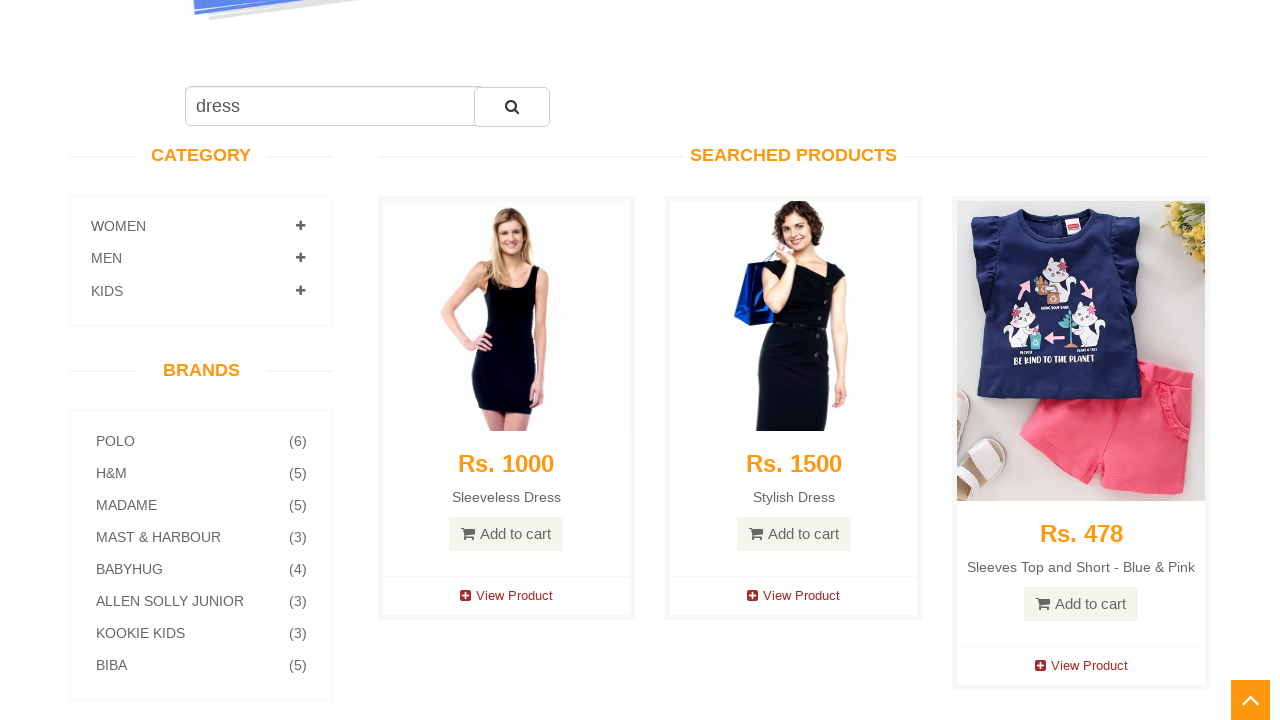

Hovered over product 4 to reveal overlay at (506, 360) on .features_items .col-sm-4 >> nth=3
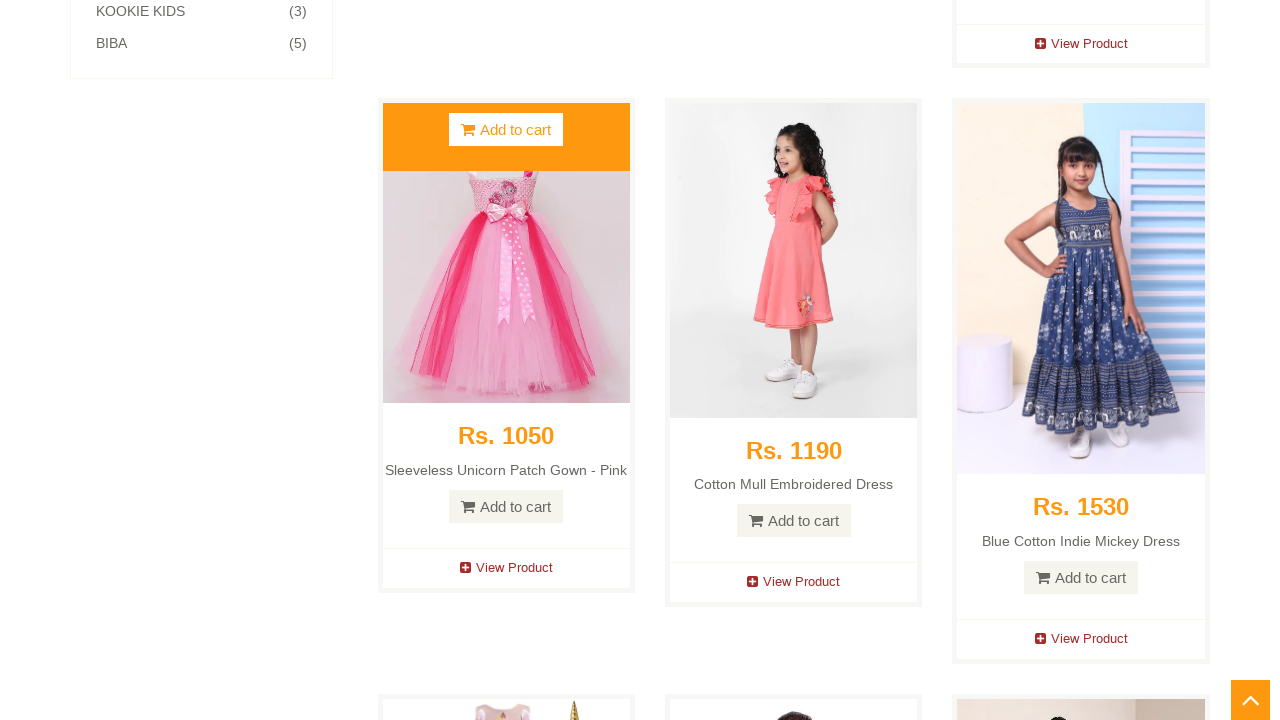

Waited for product 4 overlay animation
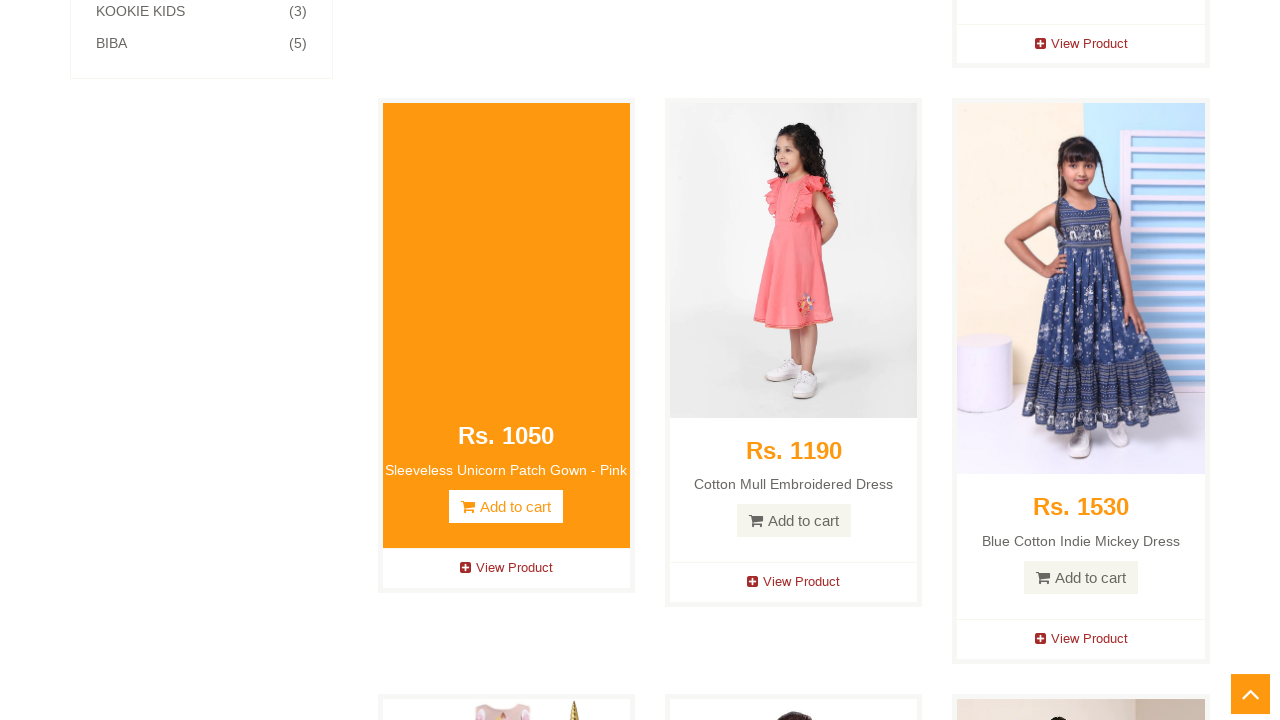

Clicked 'Add to Cart' button for product 4 at (506, 506) on .features_items .col-sm-4 >> nth=3 >> .product-overlay .add-to-cart
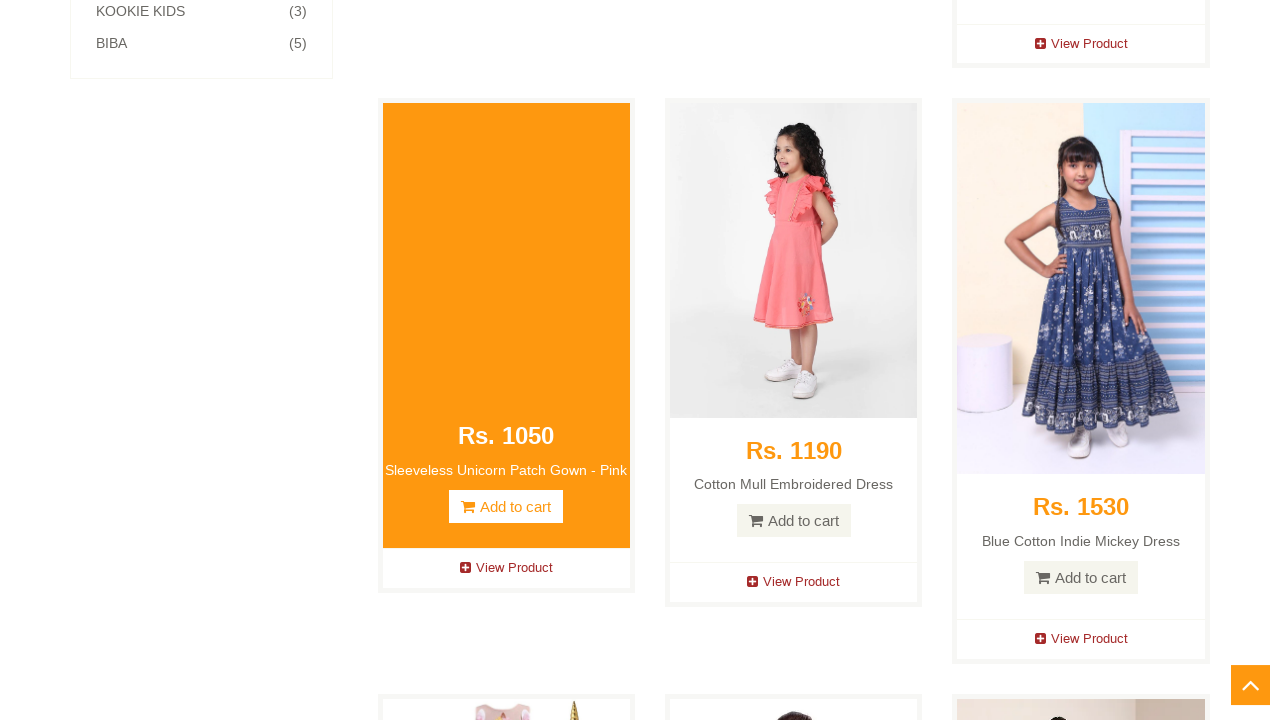

Cart modal appeared after adding product 4
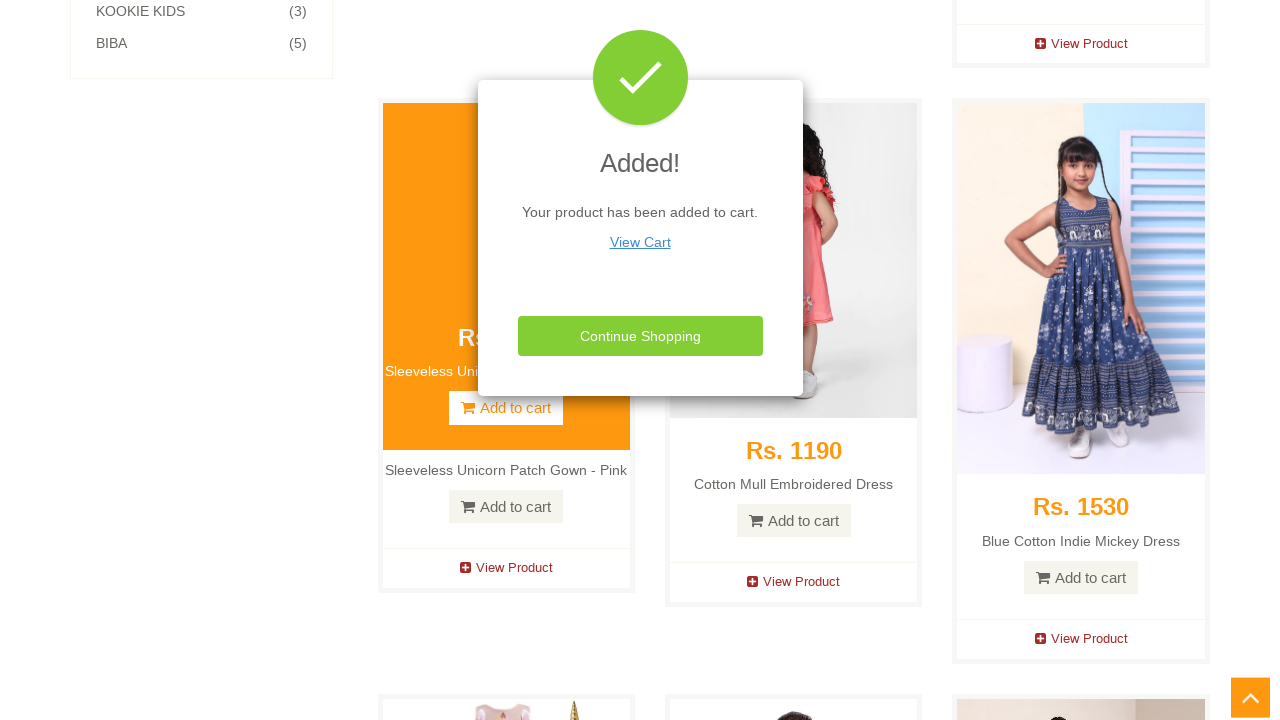

Clicked 'Continue Shopping' button to dismiss cart modal for product 4 at (640, 336) on #cartModal .btn-success.close-modal
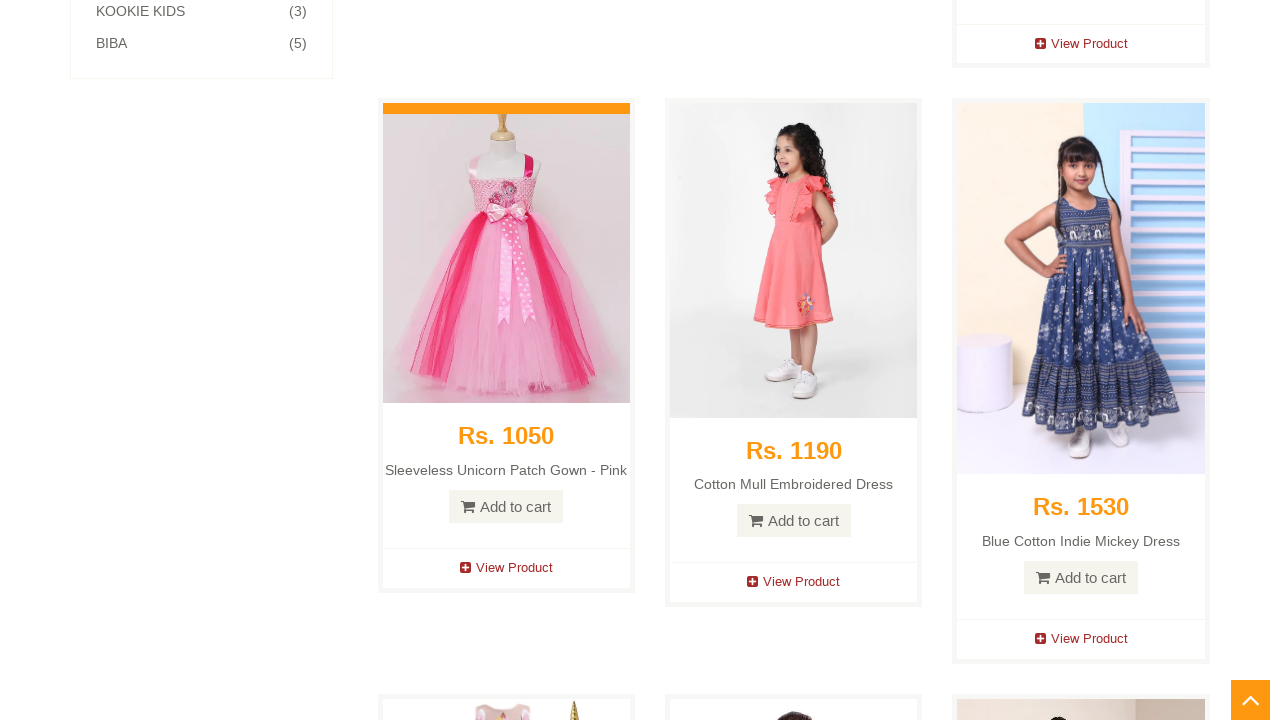

Cart modal closed for product 4
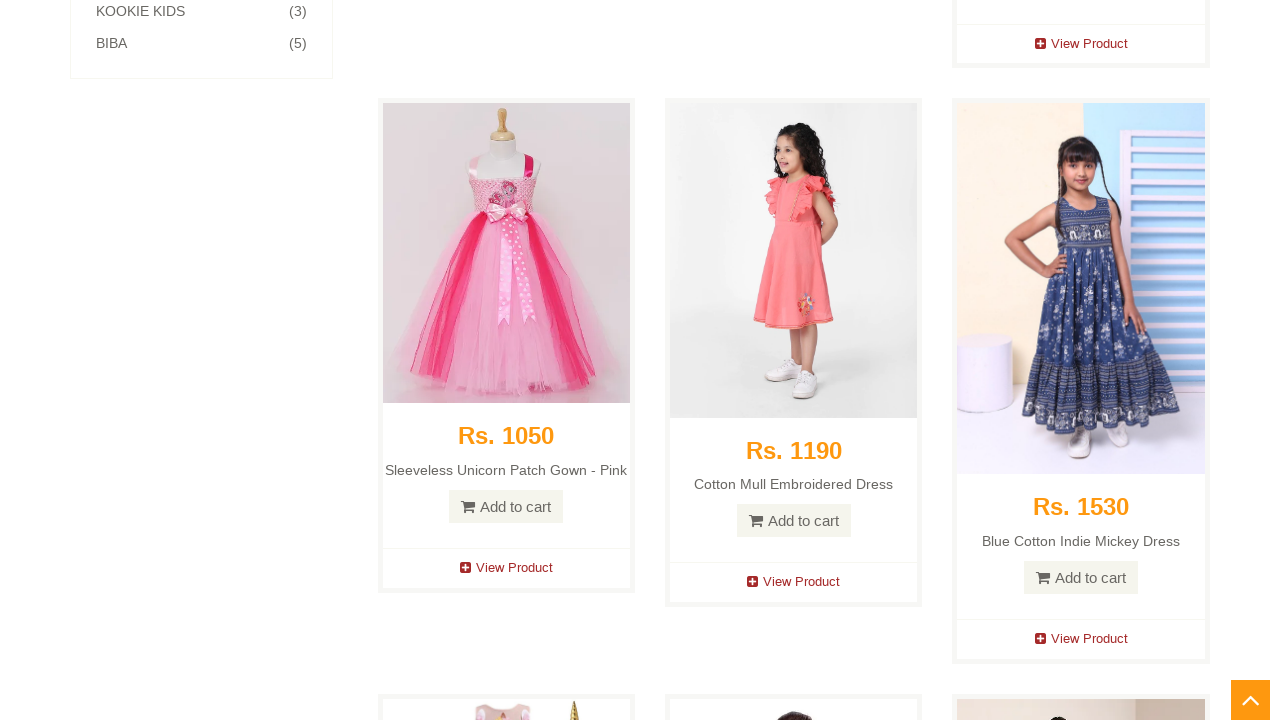

Hovered over product 5 to reveal overlay at (794, 368) on .features_items .col-sm-4 >> nth=4
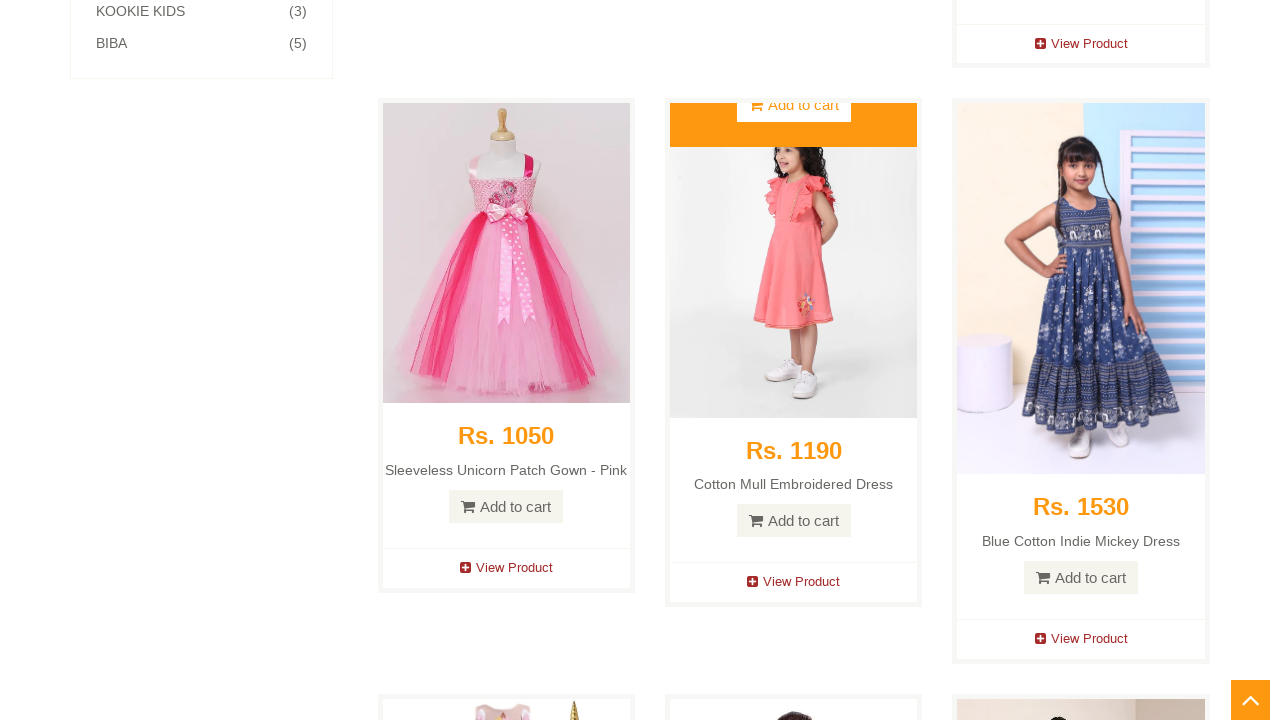

Waited for product 5 overlay animation
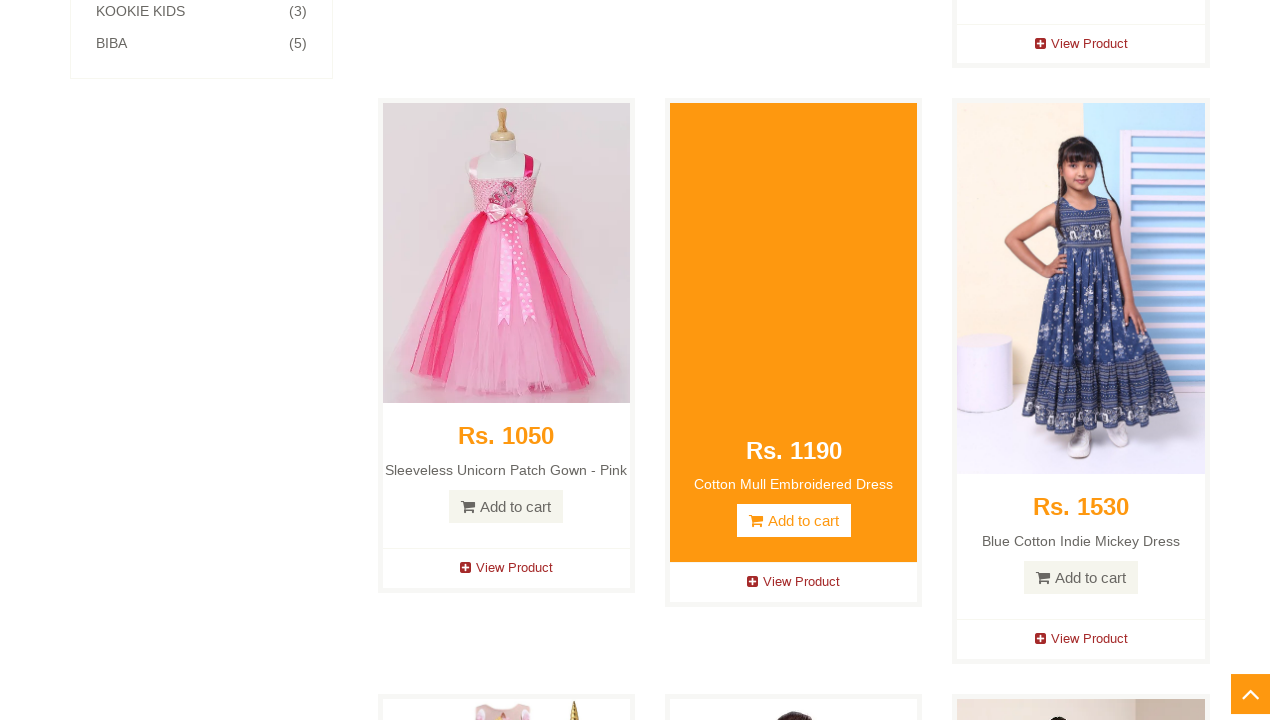

Clicked 'Add to Cart' button for product 5 at (794, 521) on .features_items .col-sm-4 >> nth=4 >> .product-overlay .add-to-cart
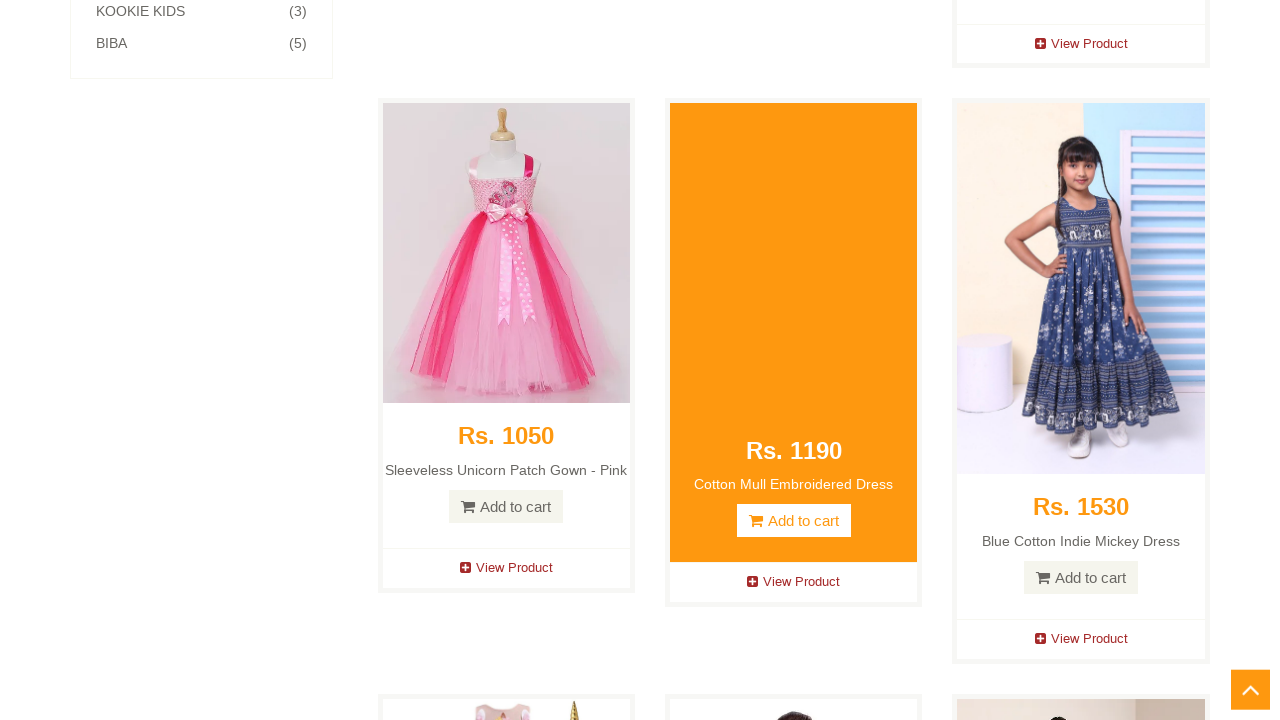

Cart modal appeared after adding product 5
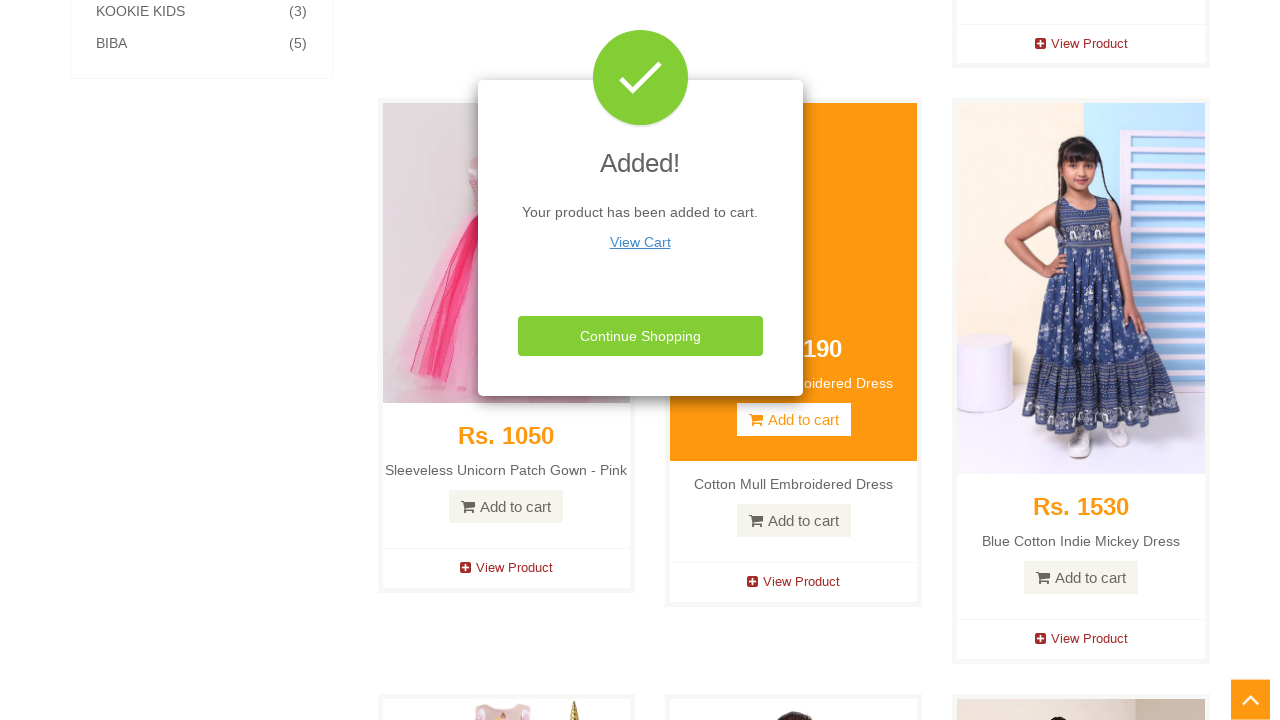

Clicked 'Continue Shopping' button to dismiss cart modal for product 5 at (640, 336) on #cartModal .btn-success.close-modal
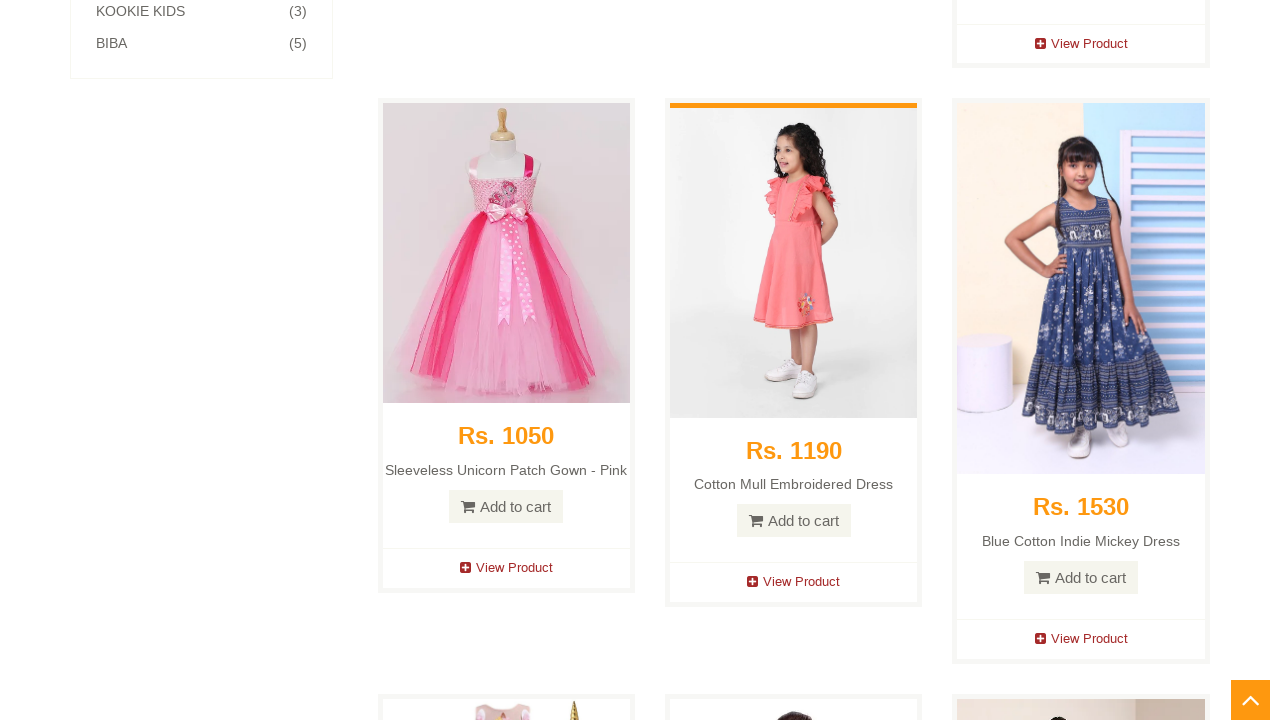

Cart modal closed for product 5
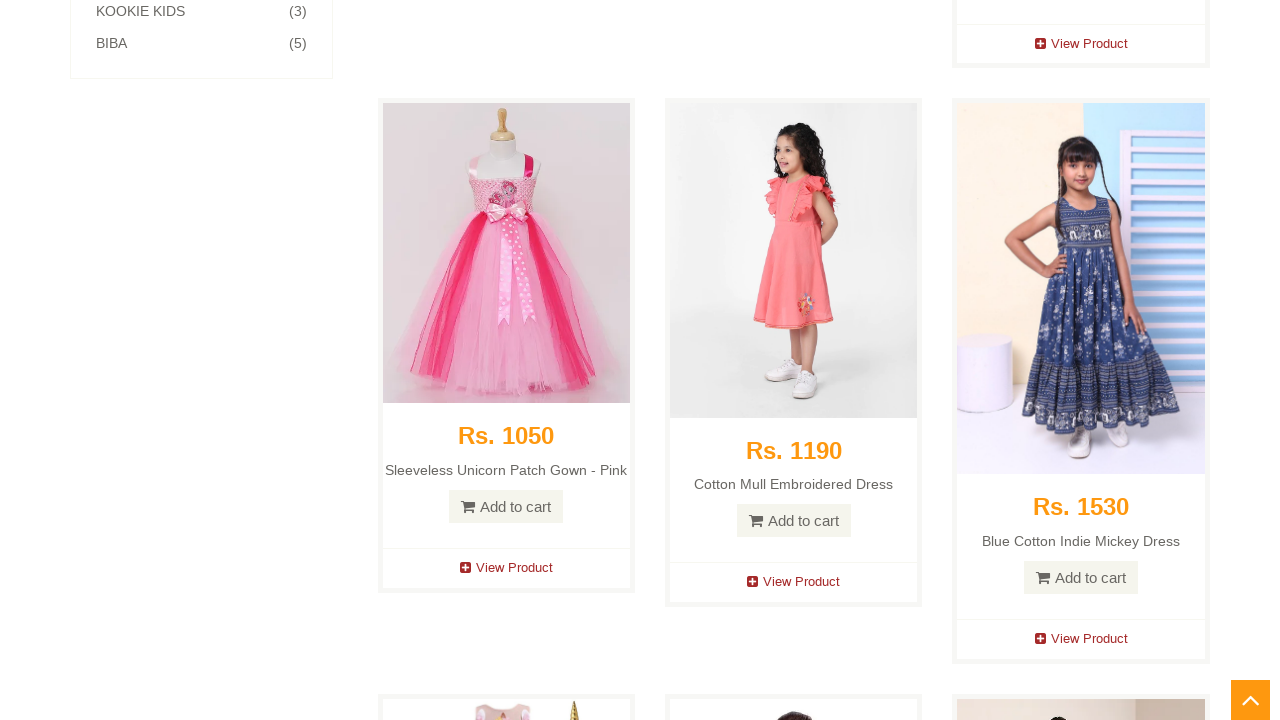

Hovered over product 6 to reveal overlay at (1081, 396) on .features_items .col-sm-4 >> nth=5
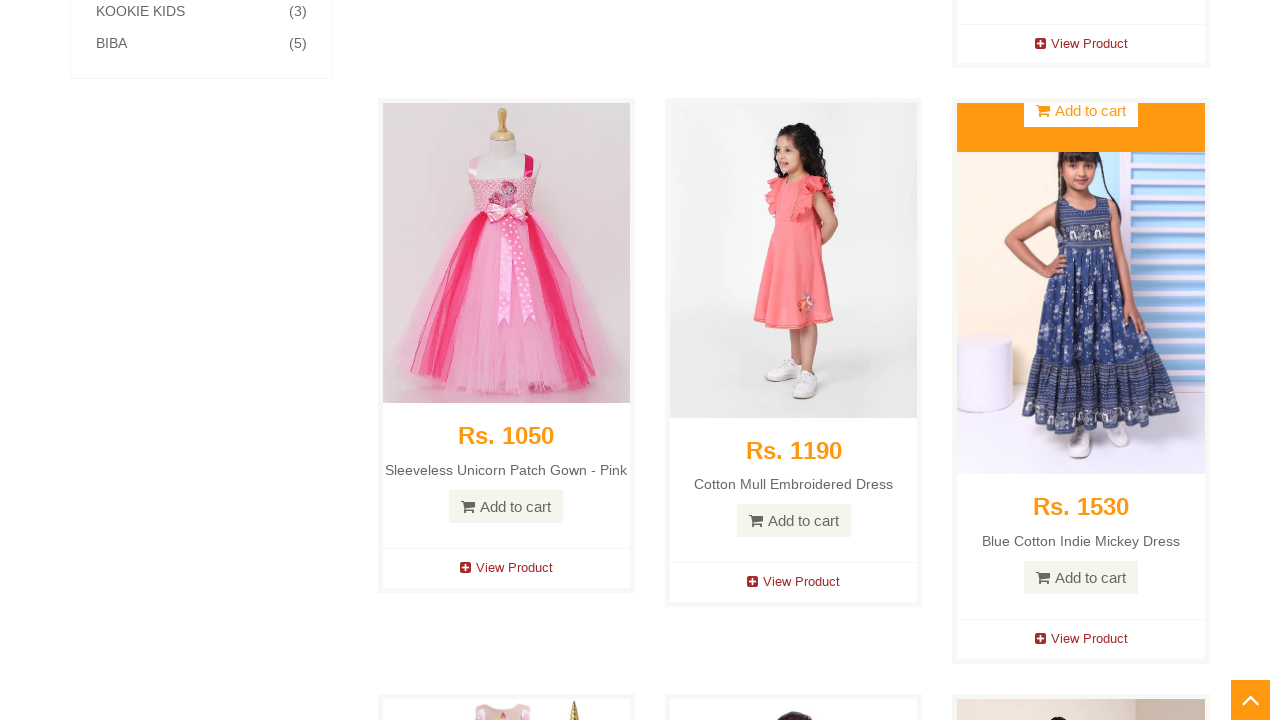

Waited for product 6 overlay animation
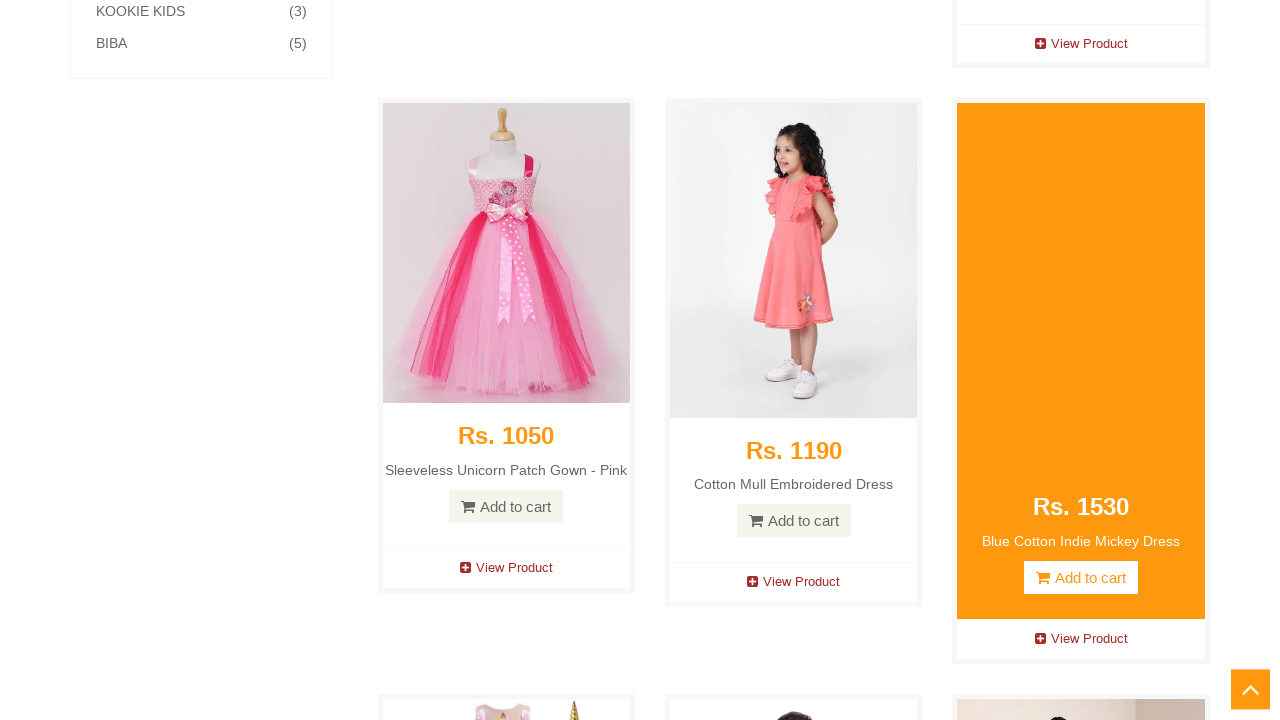

Clicked 'Add to Cart' button for product 6 at (1081, 578) on .features_items .col-sm-4 >> nth=5 >> .product-overlay .add-to-cart
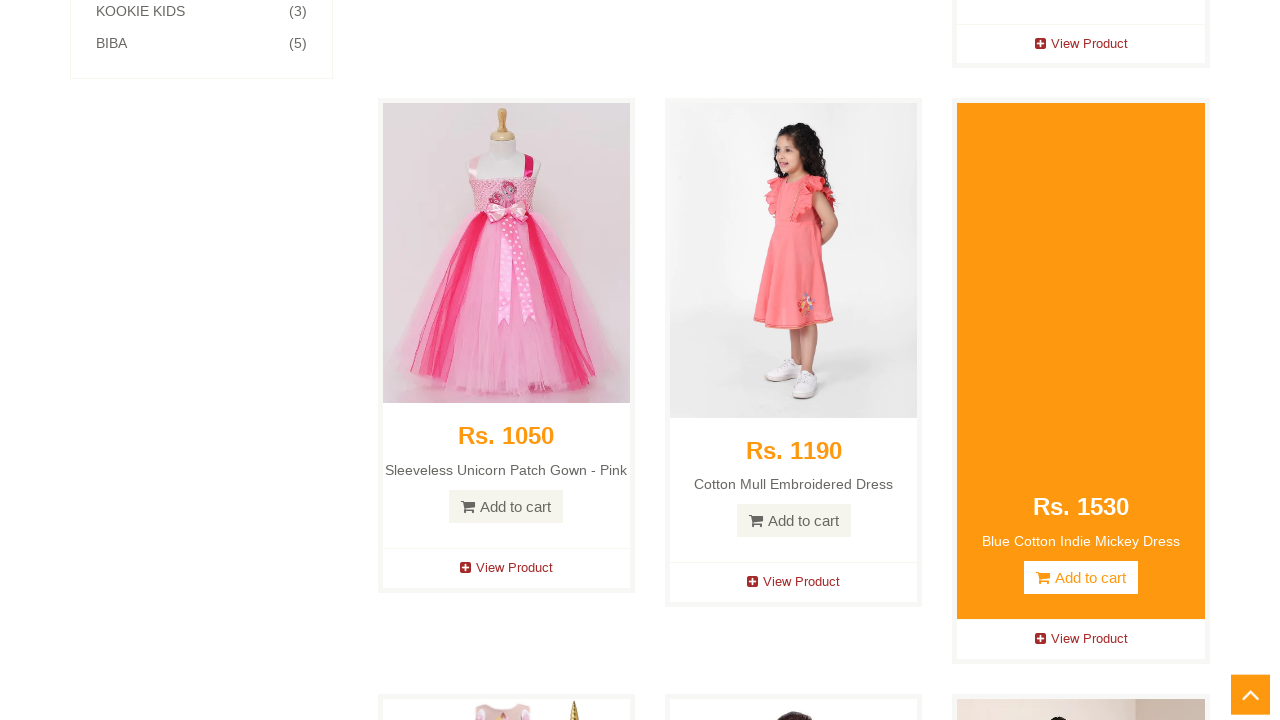

Cart modal appeared after adding product 6
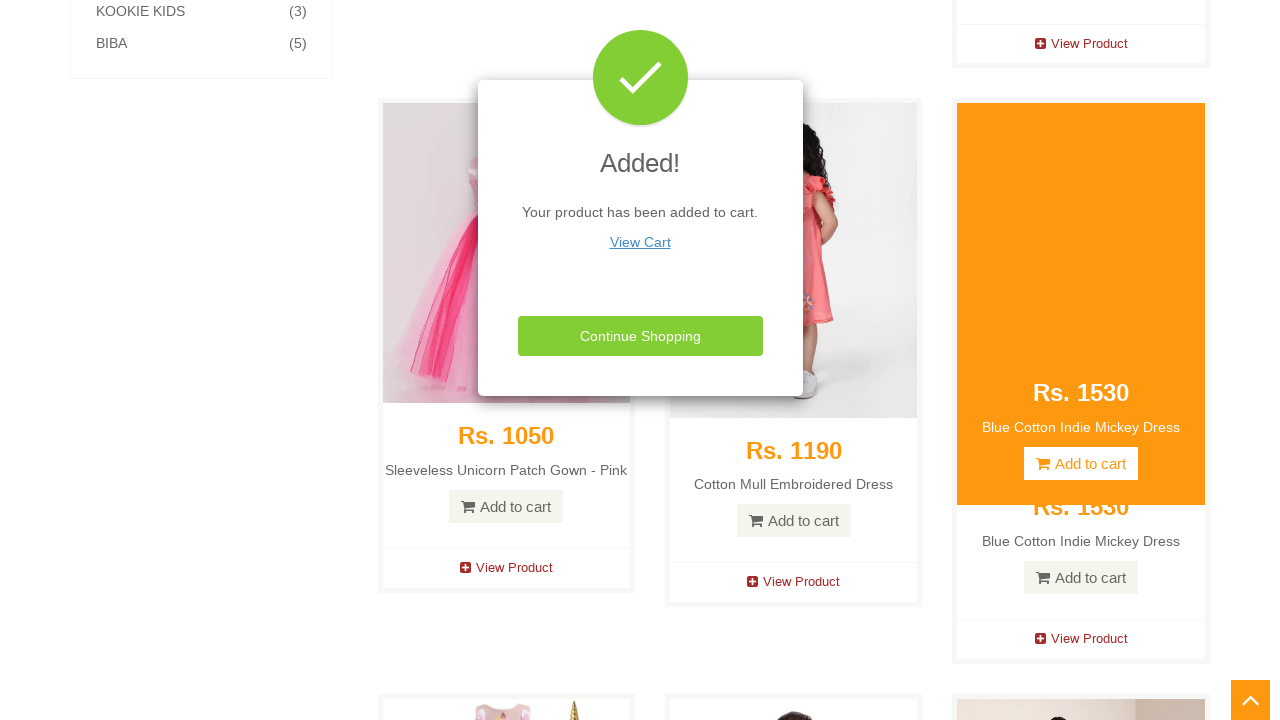

Clicked 'Continue Shopping' button to dismiss cart modal for product 6 at (640, 336) on #cartModal .btn-success.close-modal
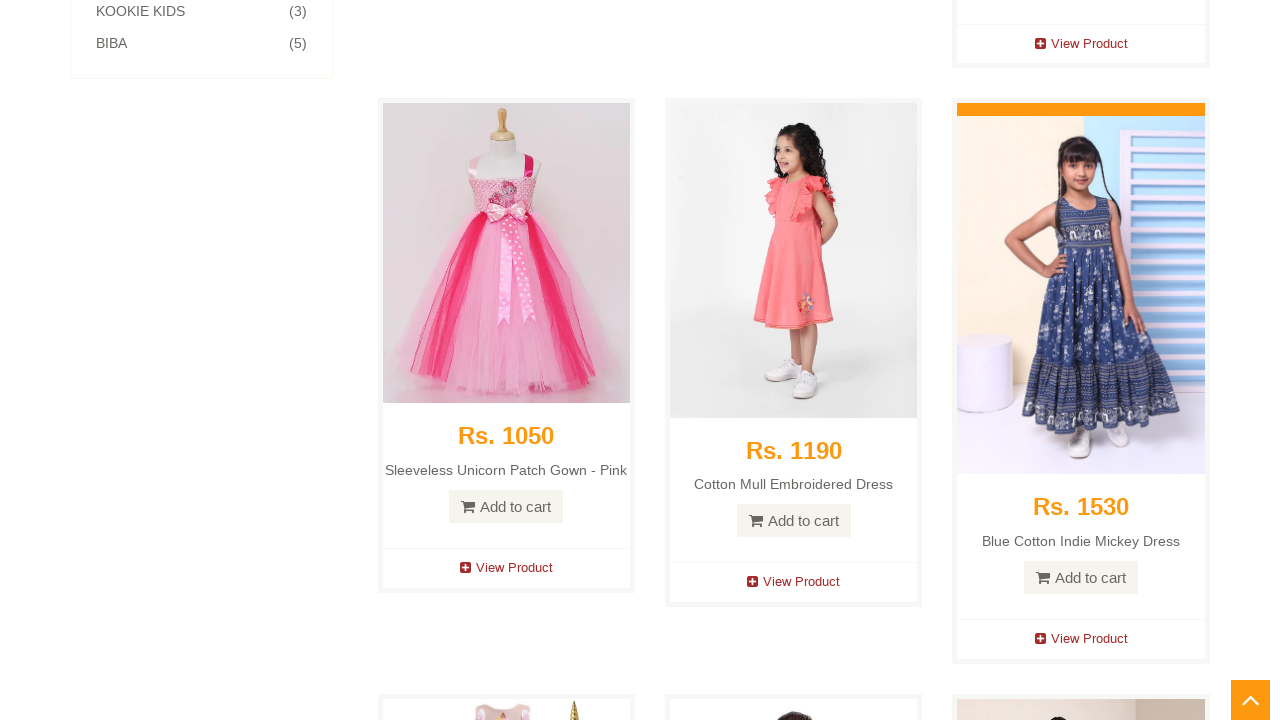

Cart modal closed for product 6
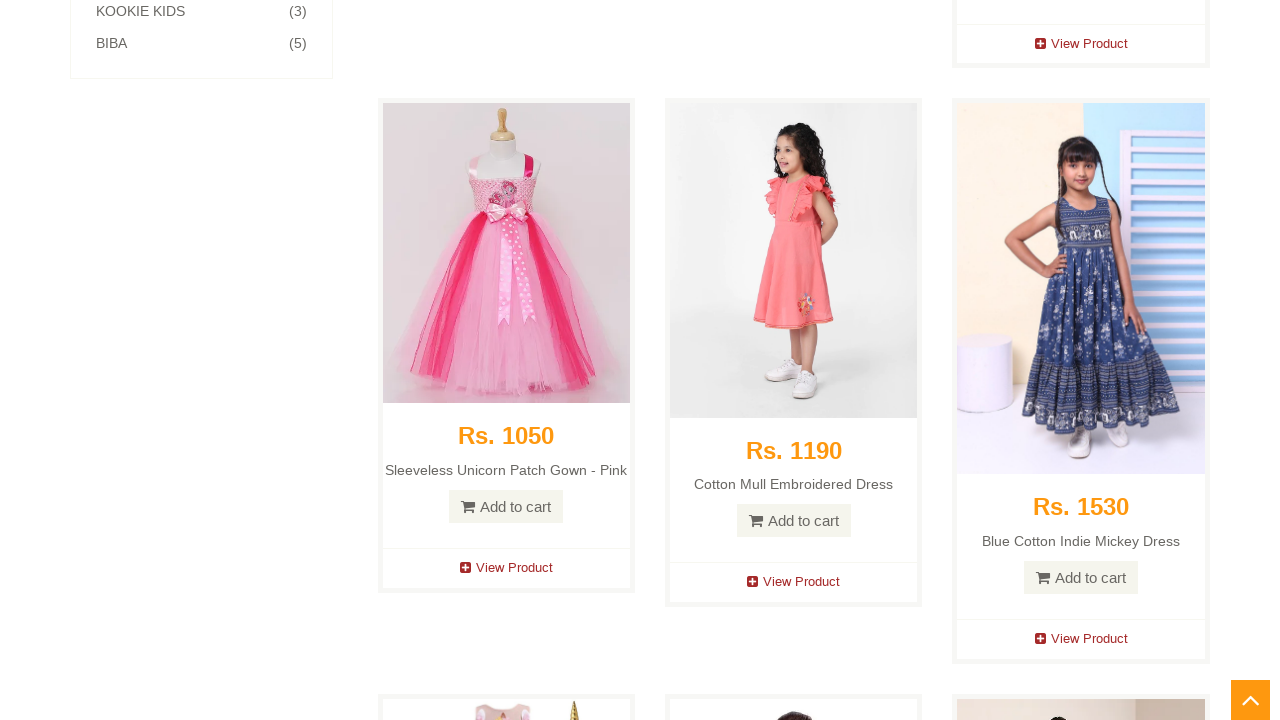

Hovered over product 7 to reveal overlay at (506, 474) on .features_items .col-sm-4 >> nth=6
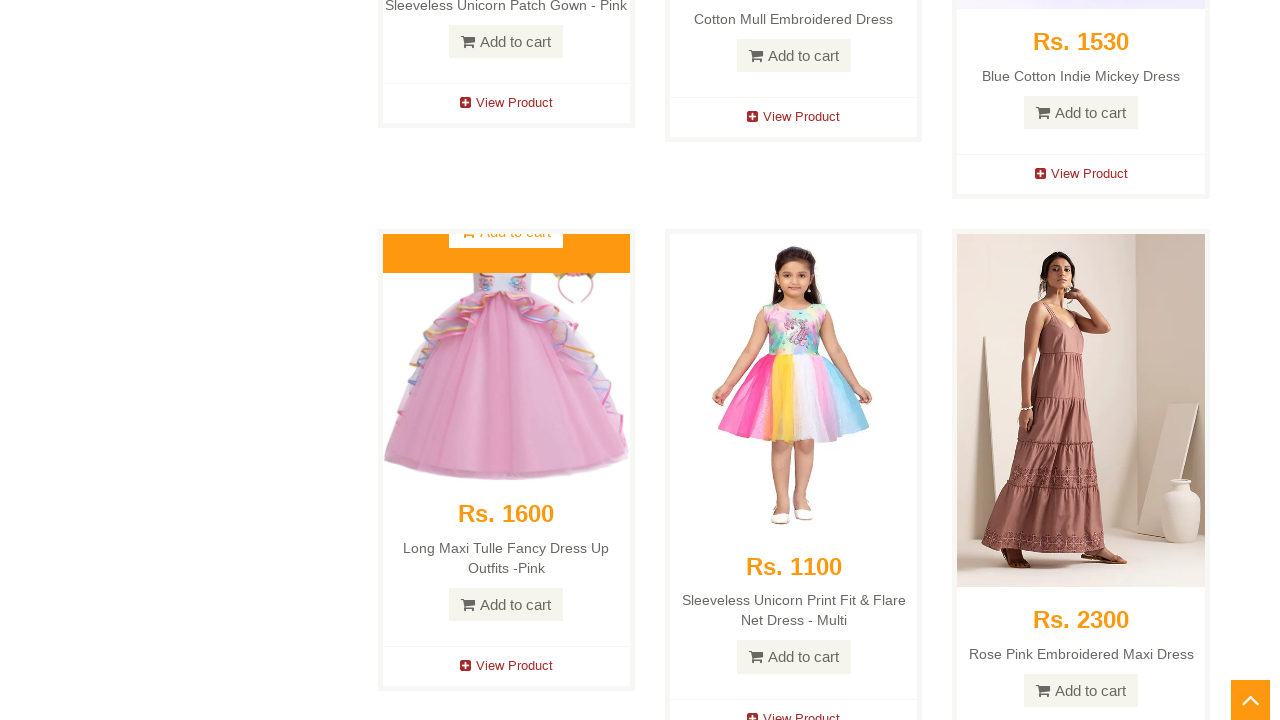

Waited for product 7 overlay animation
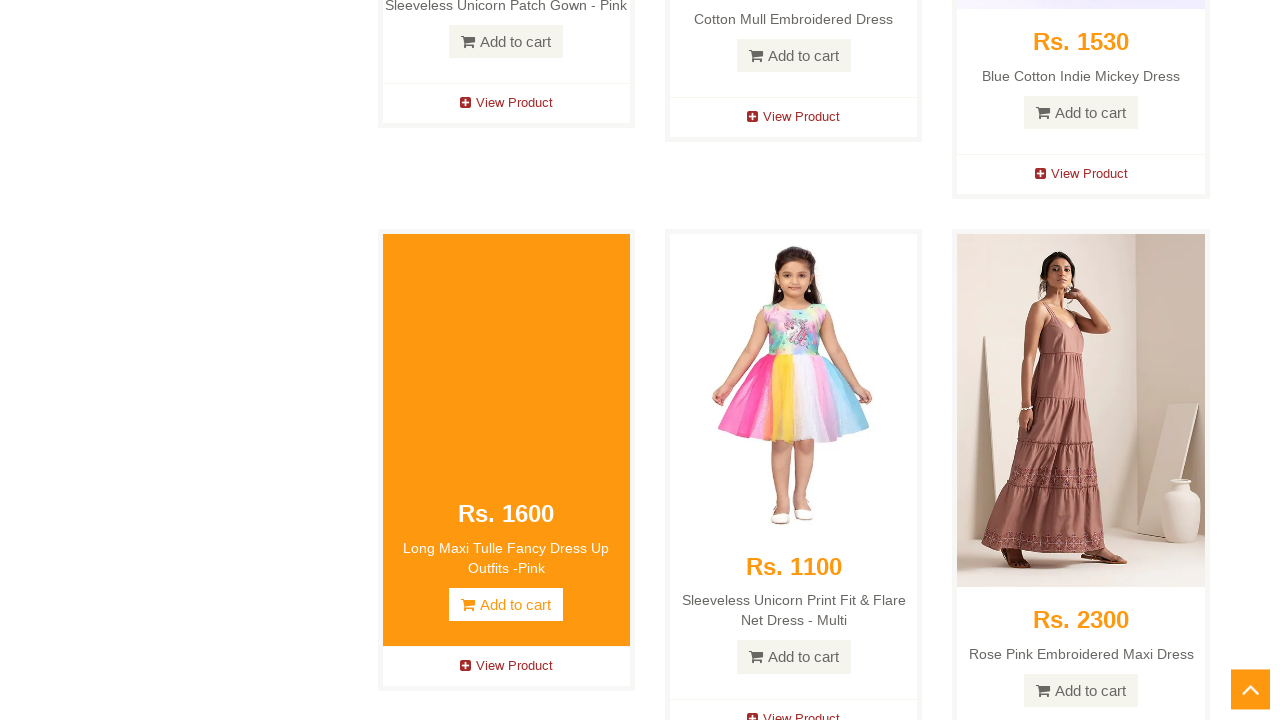

Clicked 'Add to Cart' button for product 7 at (506, 604) on .features_items .col-sm-4 >> nth=6 >> .product-overlay .add-to-cart
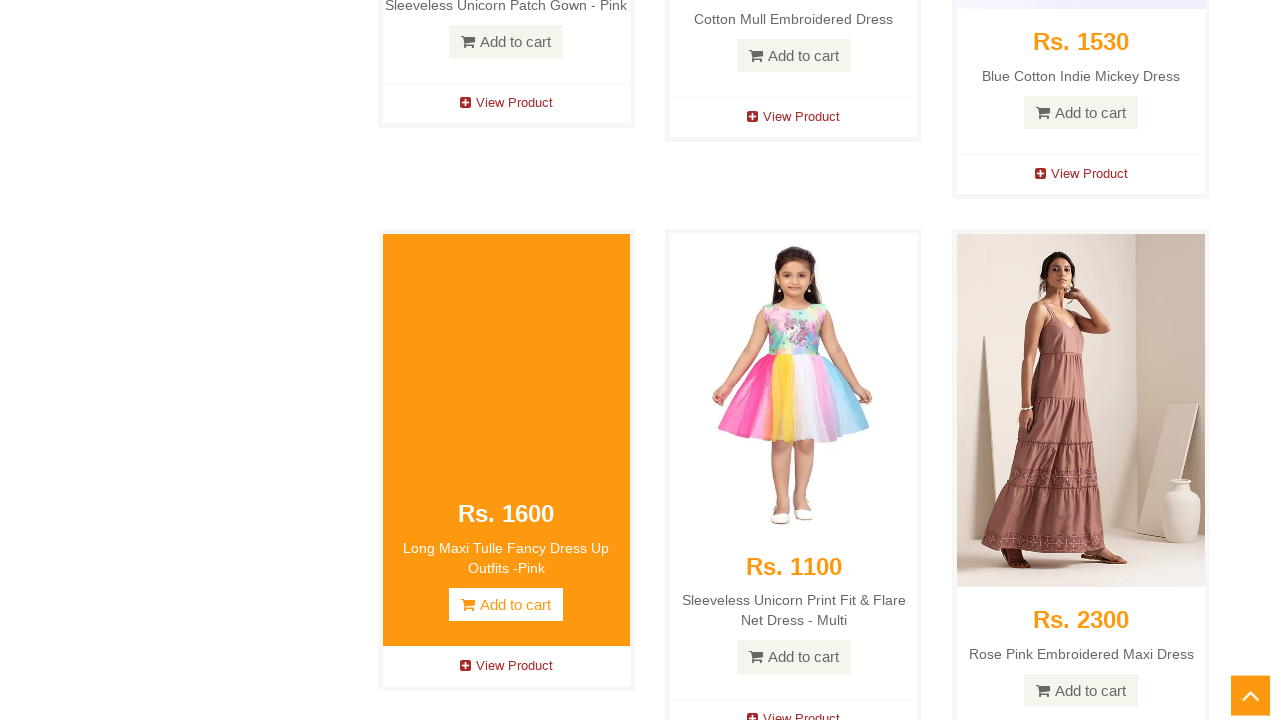

Cart modal appeared after adding product 7
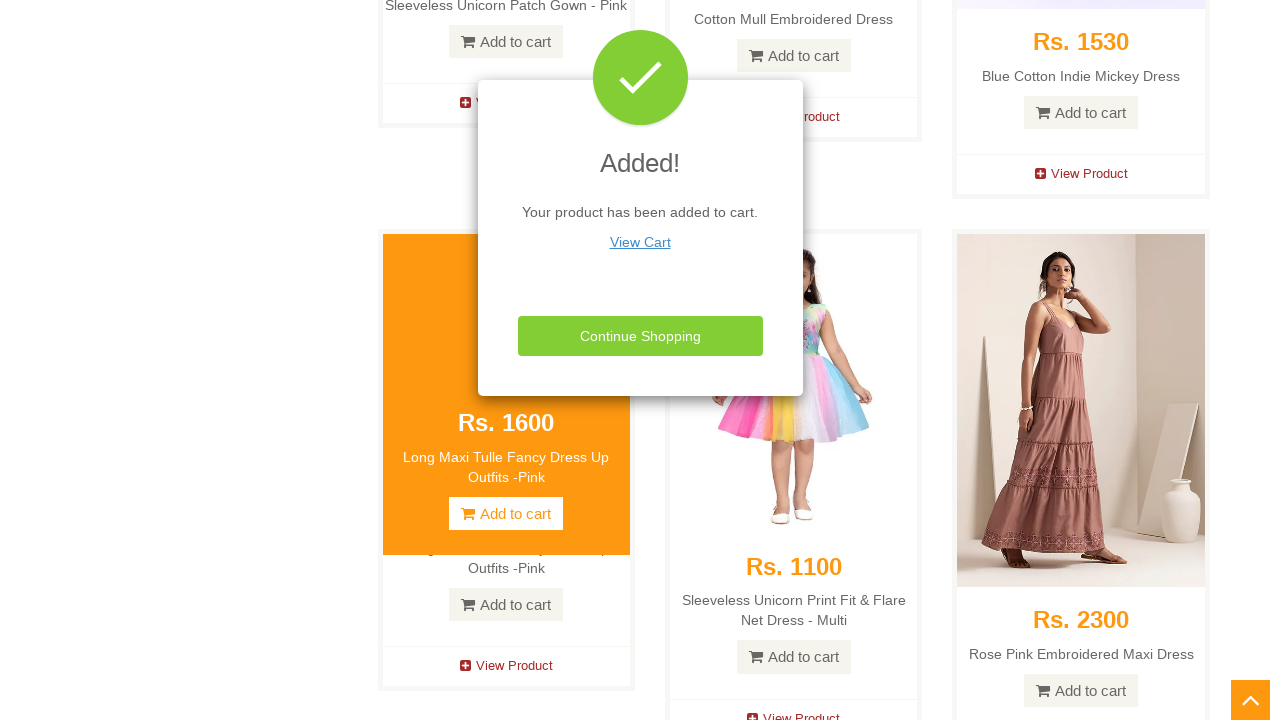

Clicked 'Continue Shopping' button to dismiss cart modal for product 7 at (640, 336) on #cartModal .btn-success.close-modal
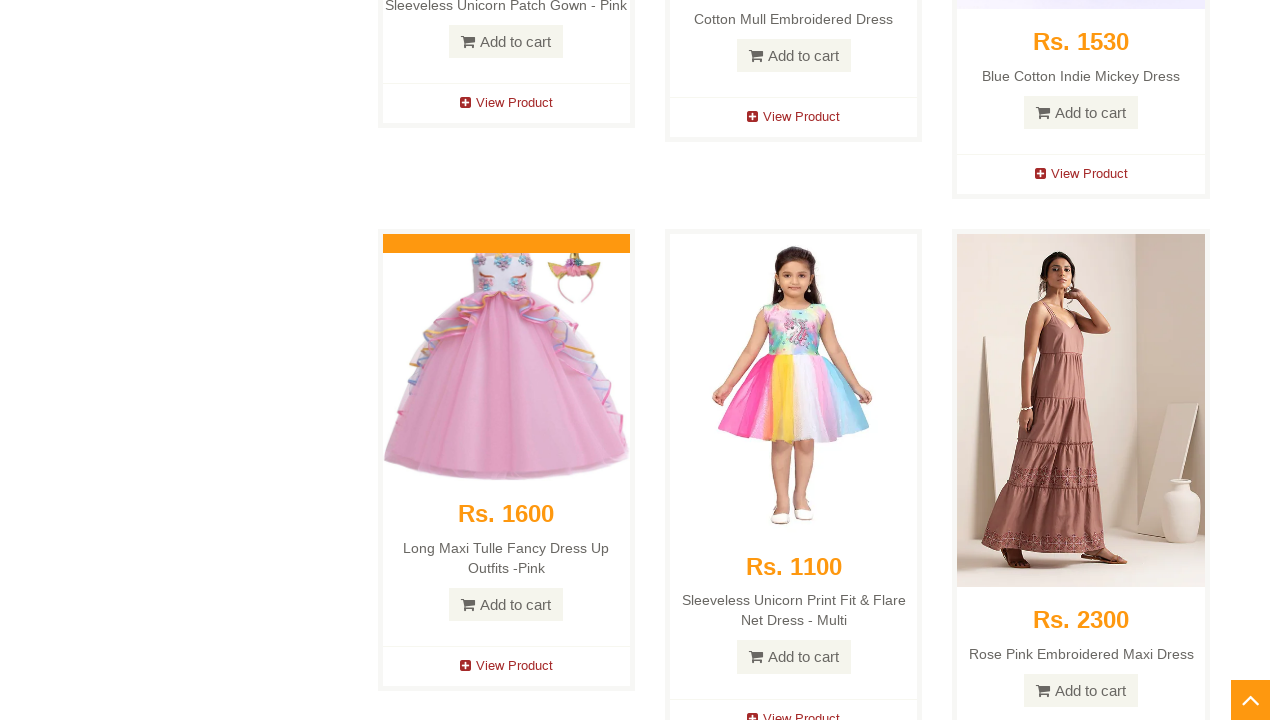

Cart modal closed for product 7
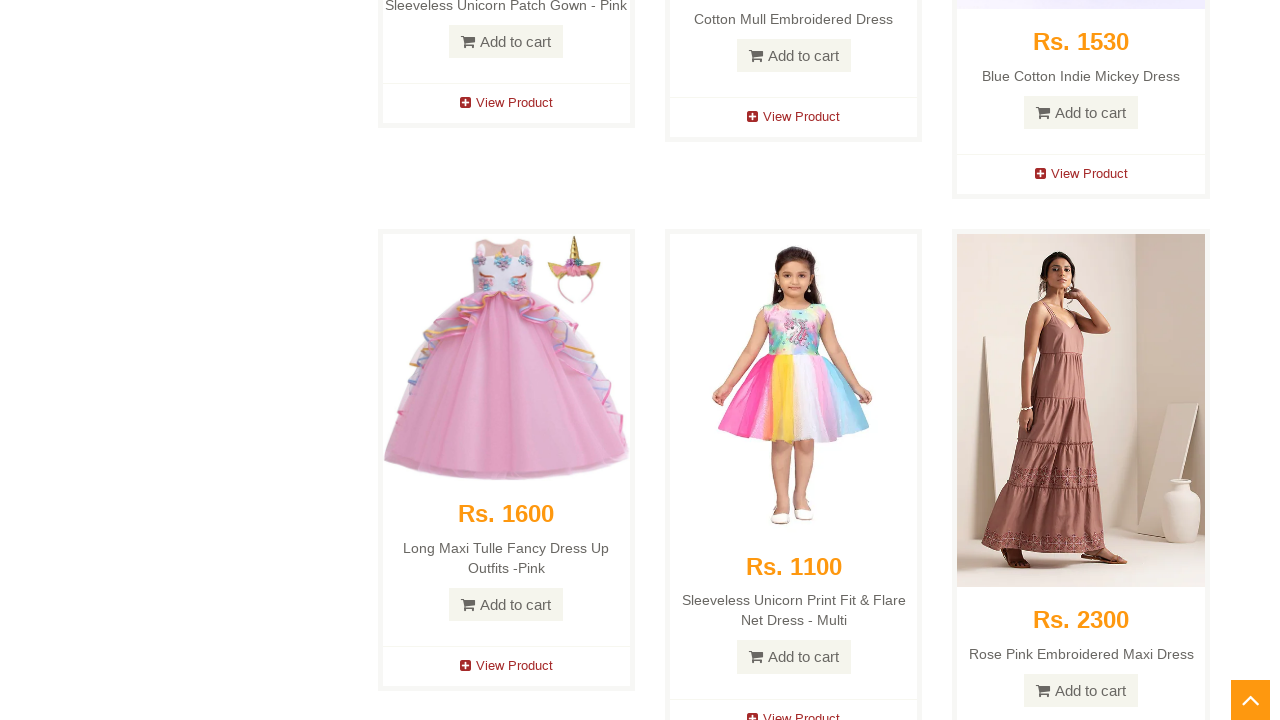

Hovered over product 8 to reveal overlay at (794, 448) on .features_items .col-sm-4 >> nth=7
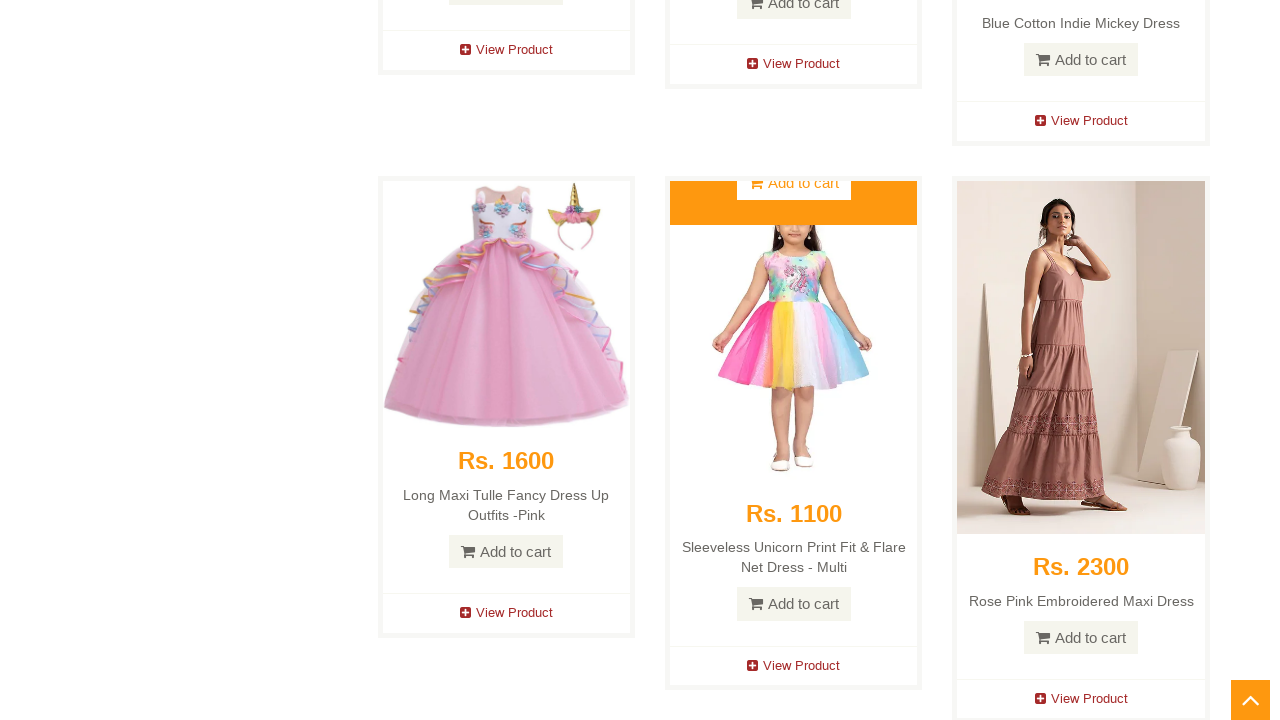

Waited for product 8 overlay animation
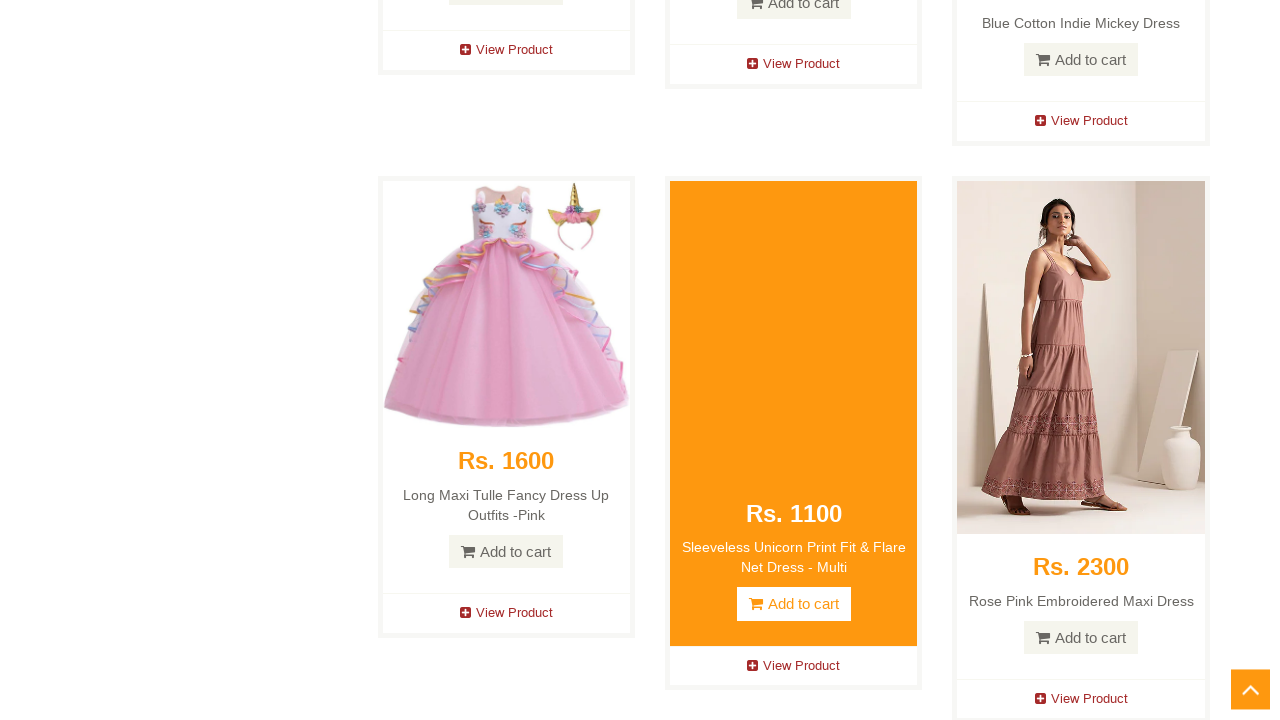

Clicked 'Add to Cart' button for product 8 at (794, 604) on .features_items .col-sm-4 >> nth=7 >> .product-overlay .add-to-cart
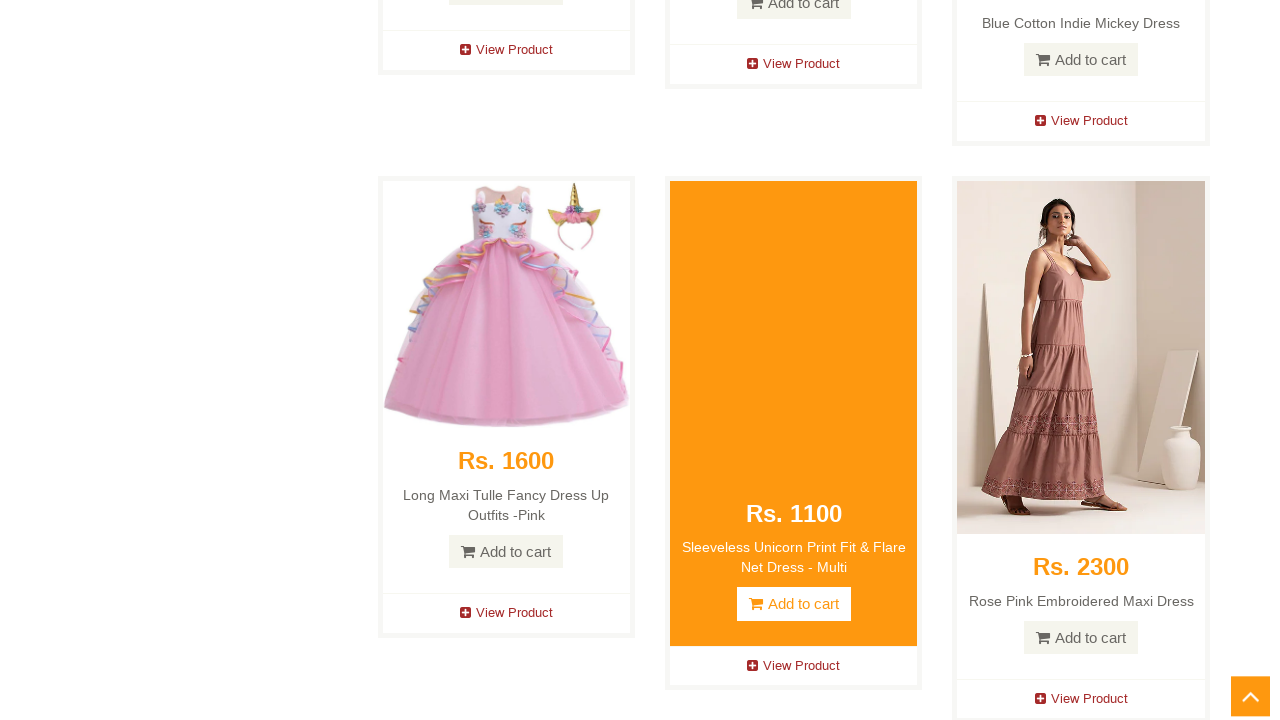

Cart modal appeared after adding product 8
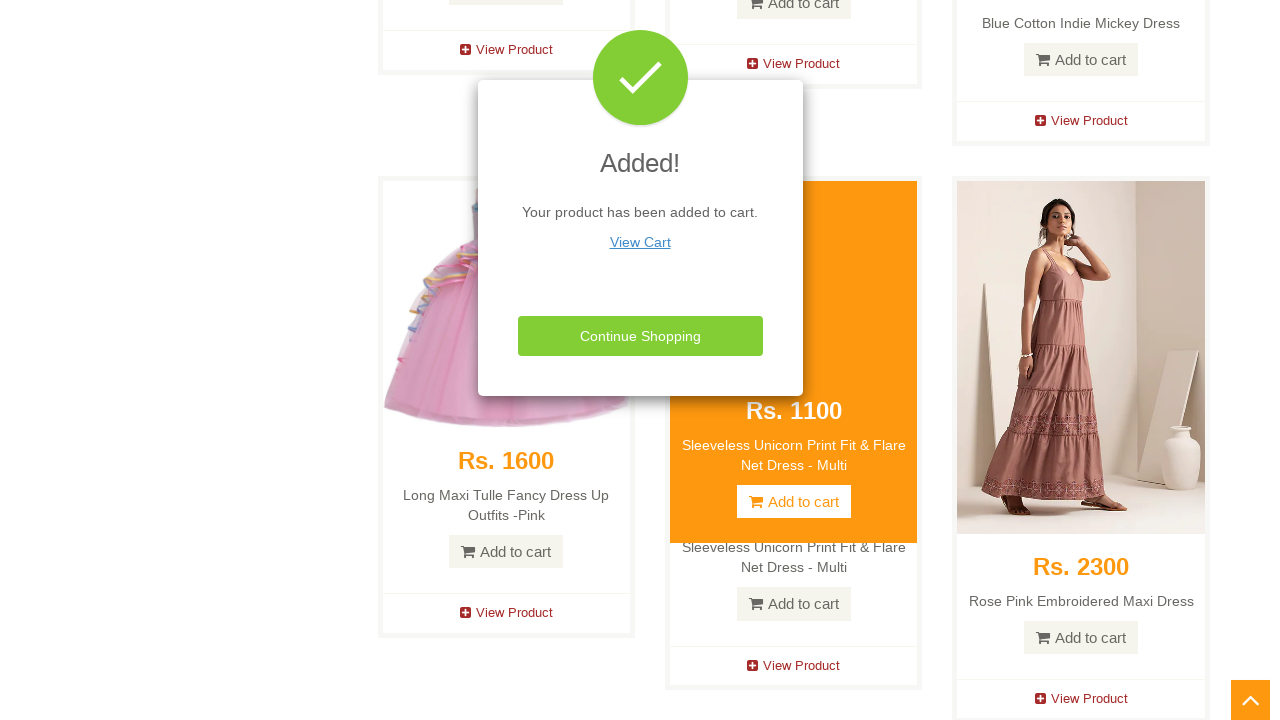

Clicked 'Continue Shopping' button to dismiss cart modal for product 8 at (640, 336) on #cartModal .btn-success.close-modal
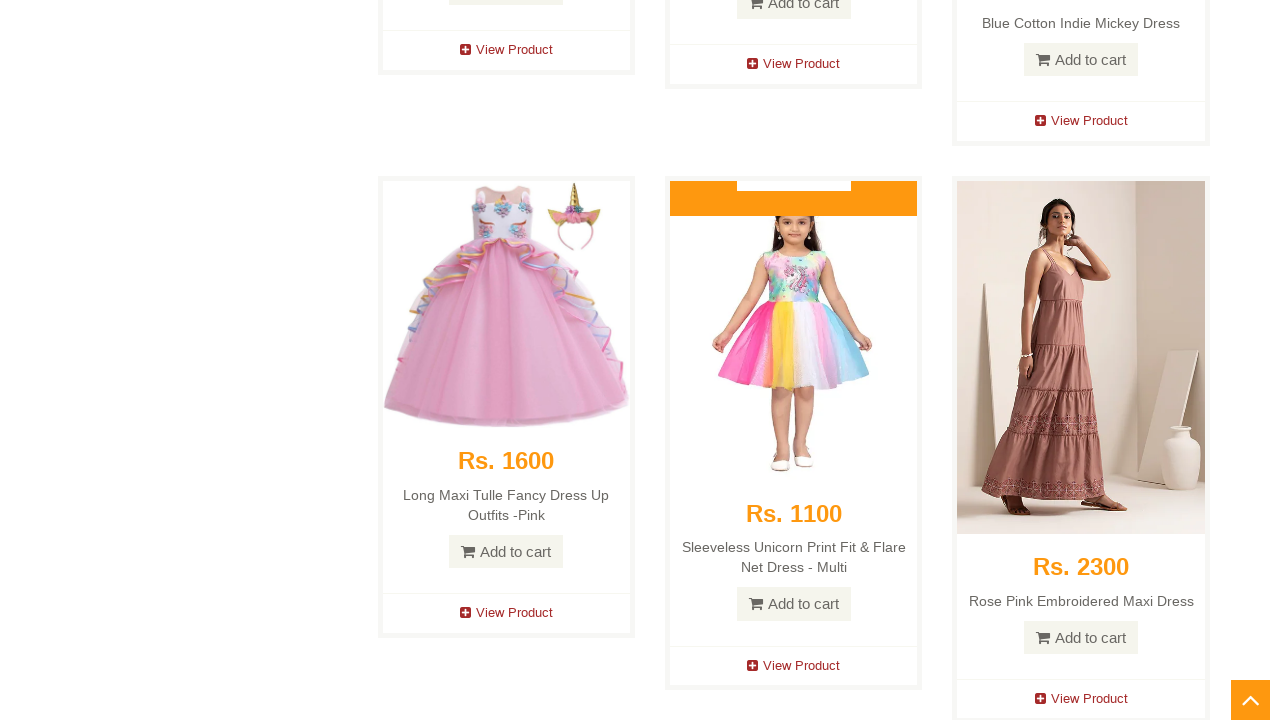

Cart modal closed for product 8
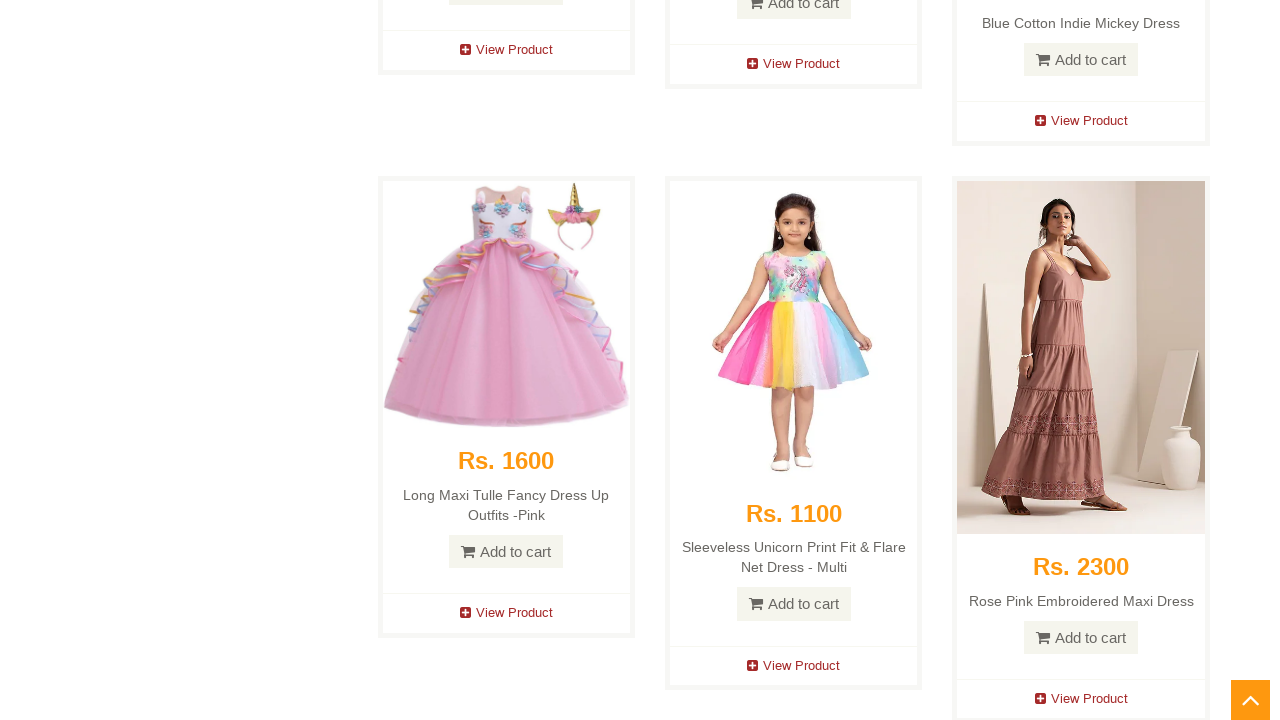

Hovered over product 9 to reveal overlay at (1081, 431) on .features_items .col-sm-4 >> nth=8
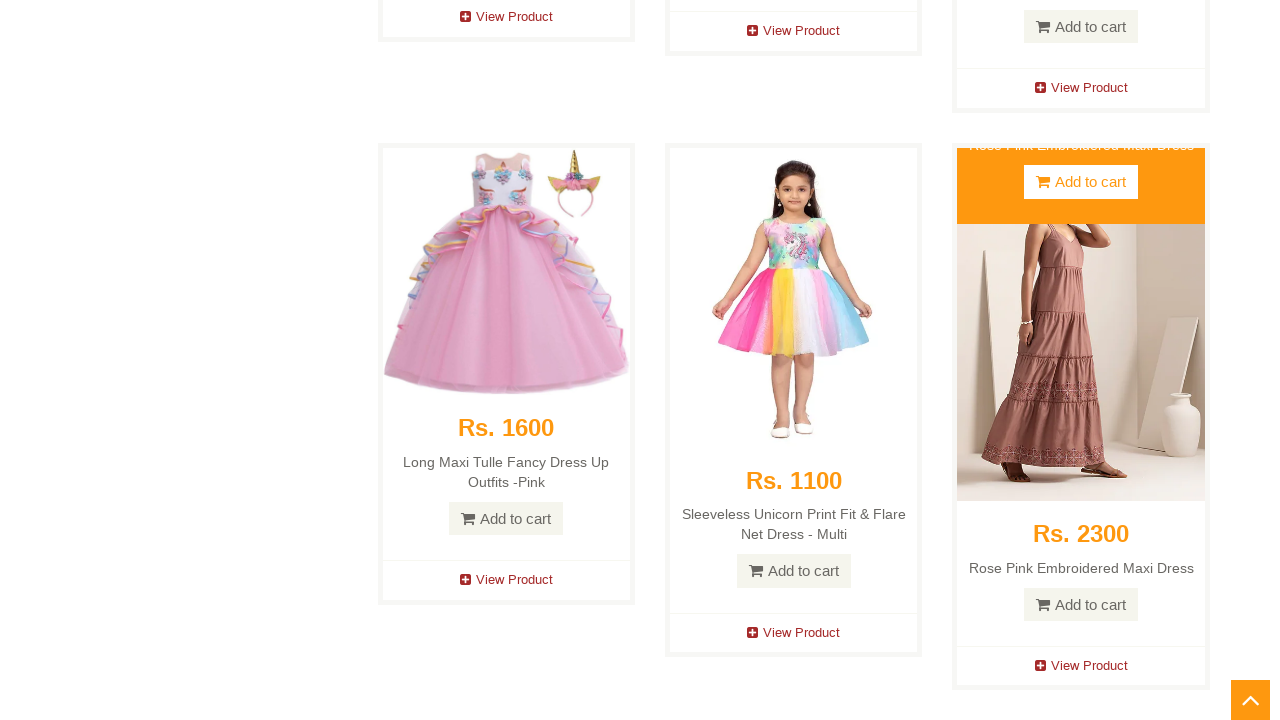

Waited for product 9 overlay animation
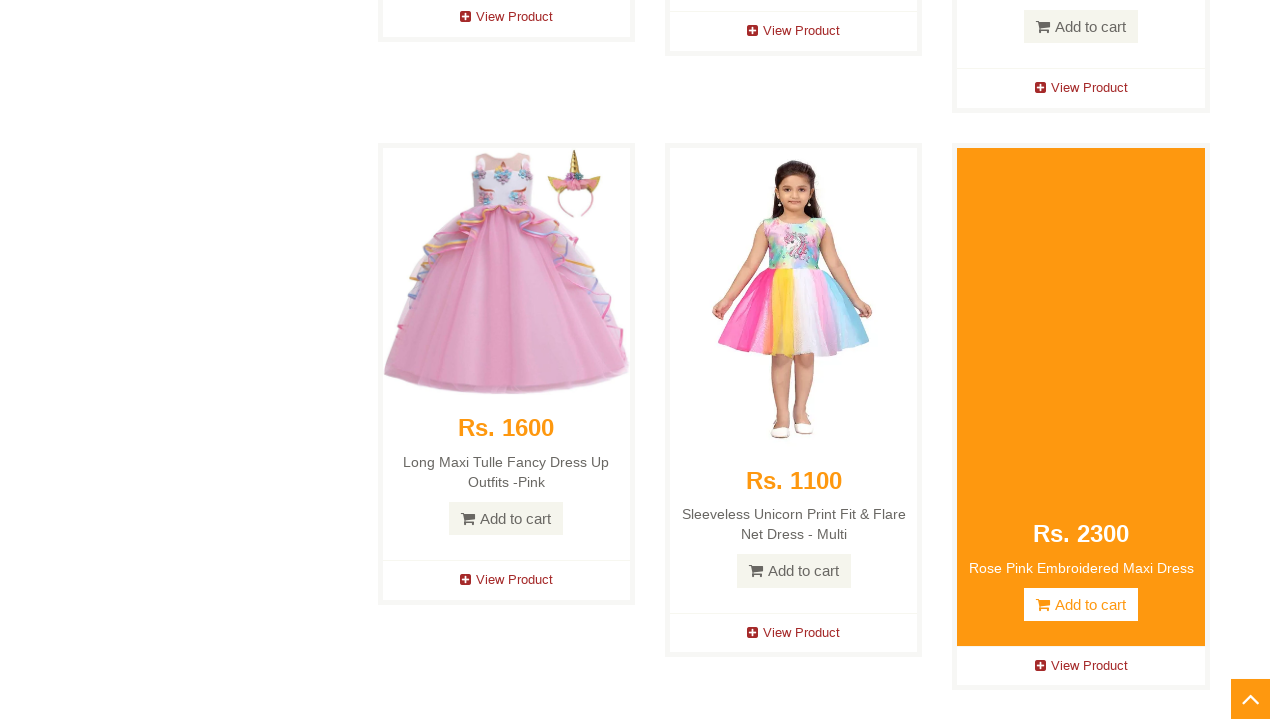

Clicked 'Add to Cart' button for product 9 at (1081, 604) on .features_items .col-sm-4 >> nth=8 >> .product-overlay .add-to-cart
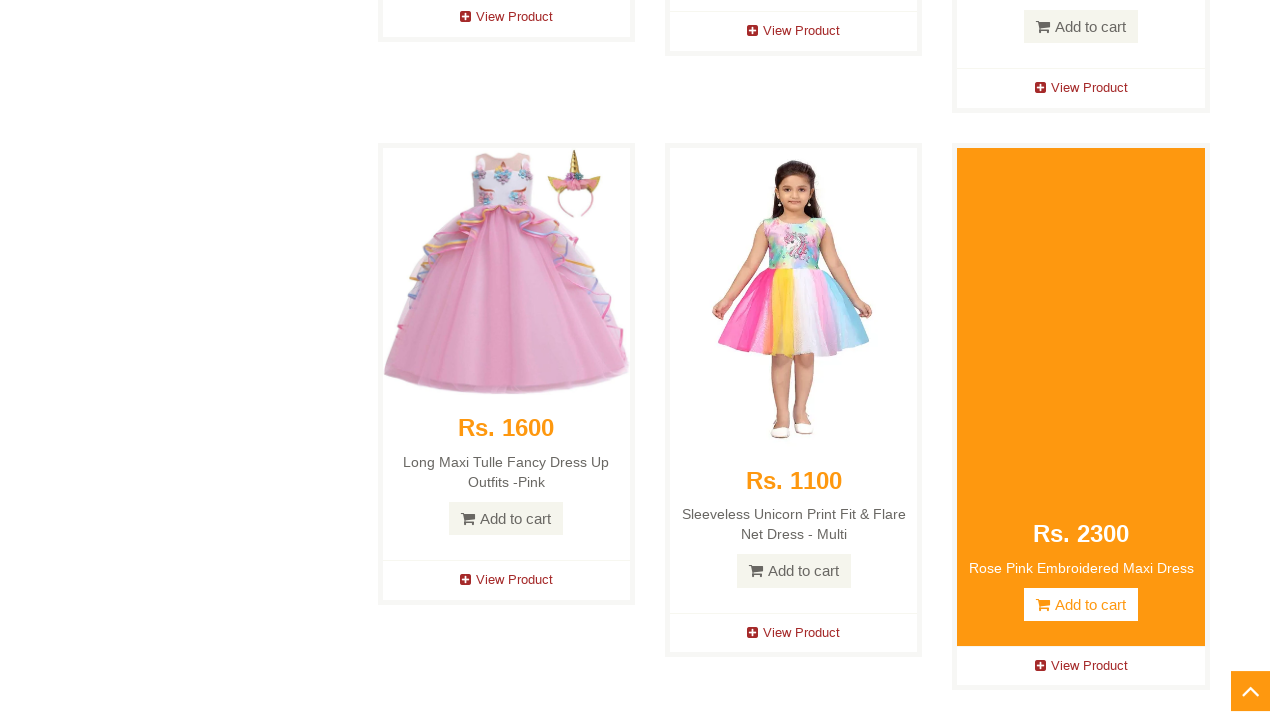

Cart modal appeared after adding product 9
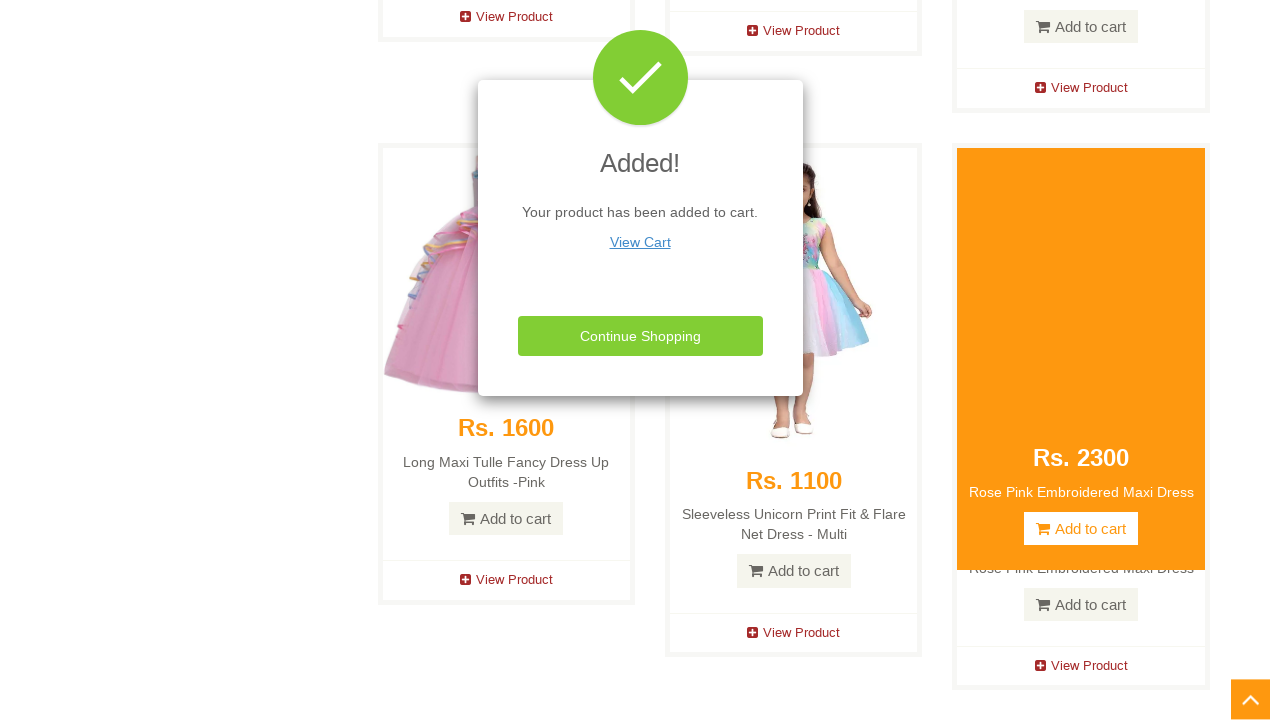

Clicked 'Continue Shopping' button to dismiss cart modal for product 9 at (640, 336) on #cartModal .btn-success.close-modal
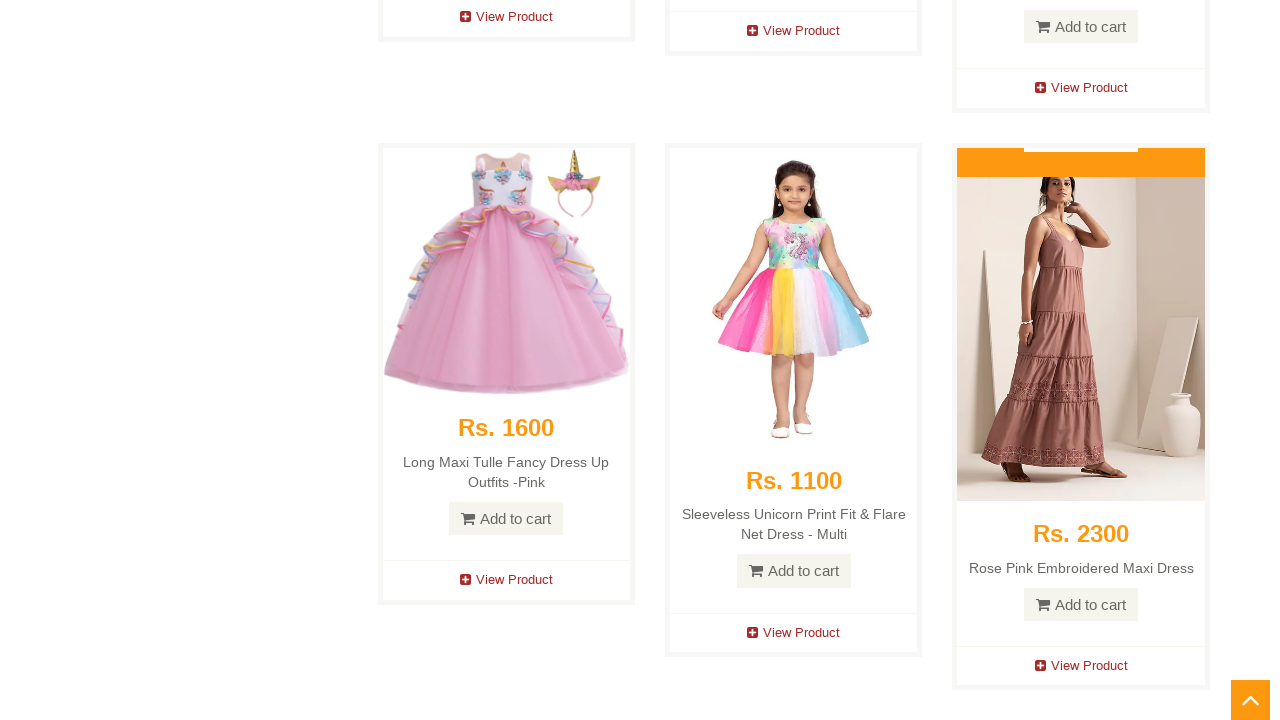

Cart modal closed for product 9
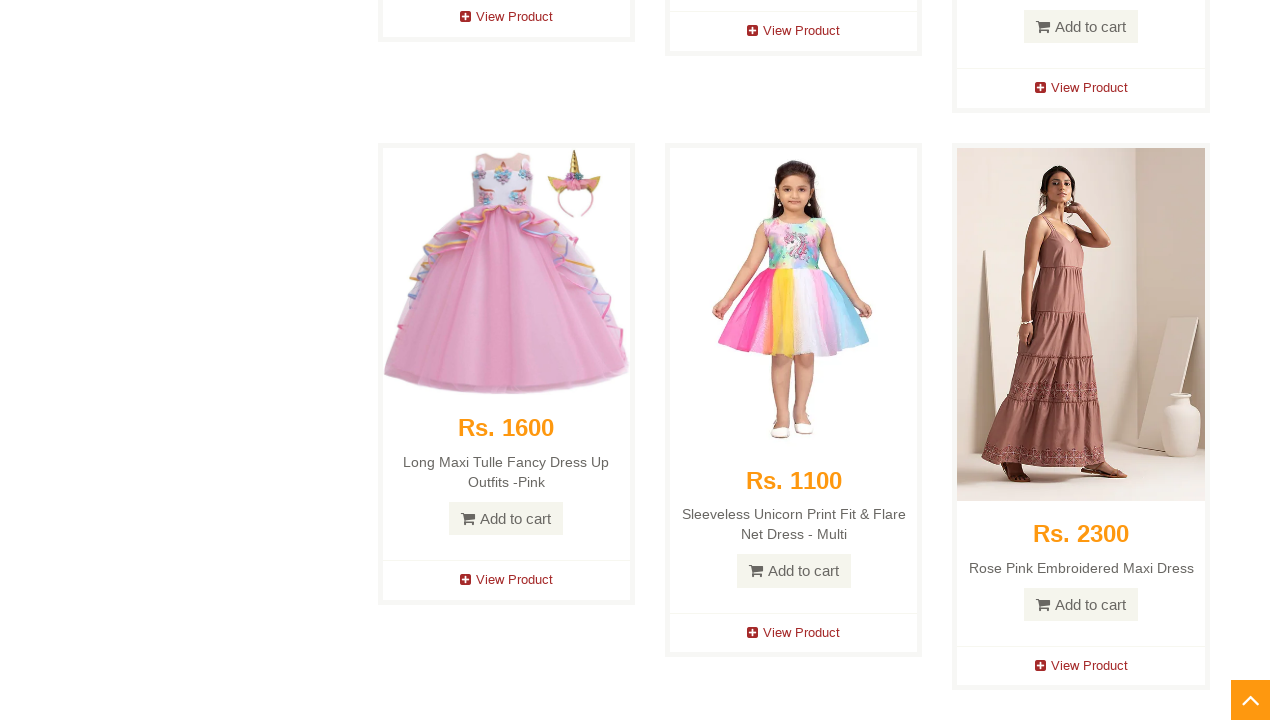

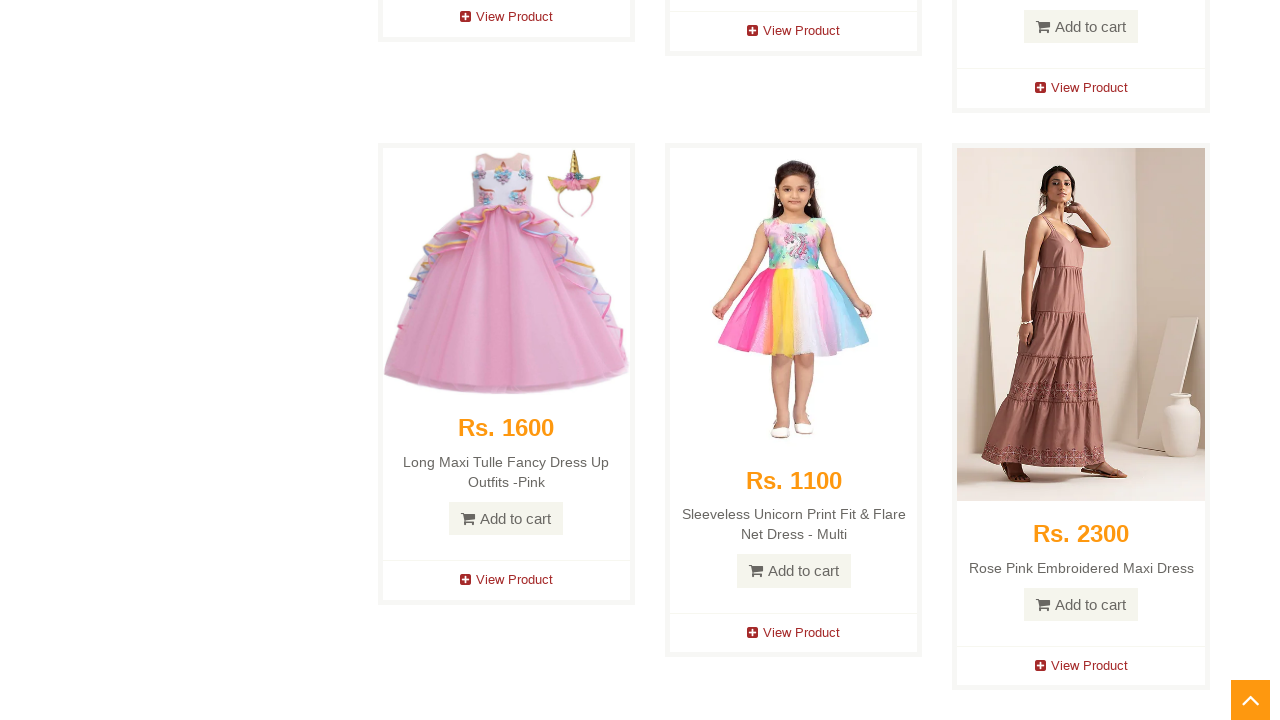